Navigates to the Tech With Tim website, clicks on the Tutorials link, then iterates through each tutorial card by clicking on it, navigating to its page, and returning back to the tutorials list

Starting URL: https://www.techwithtim.net/

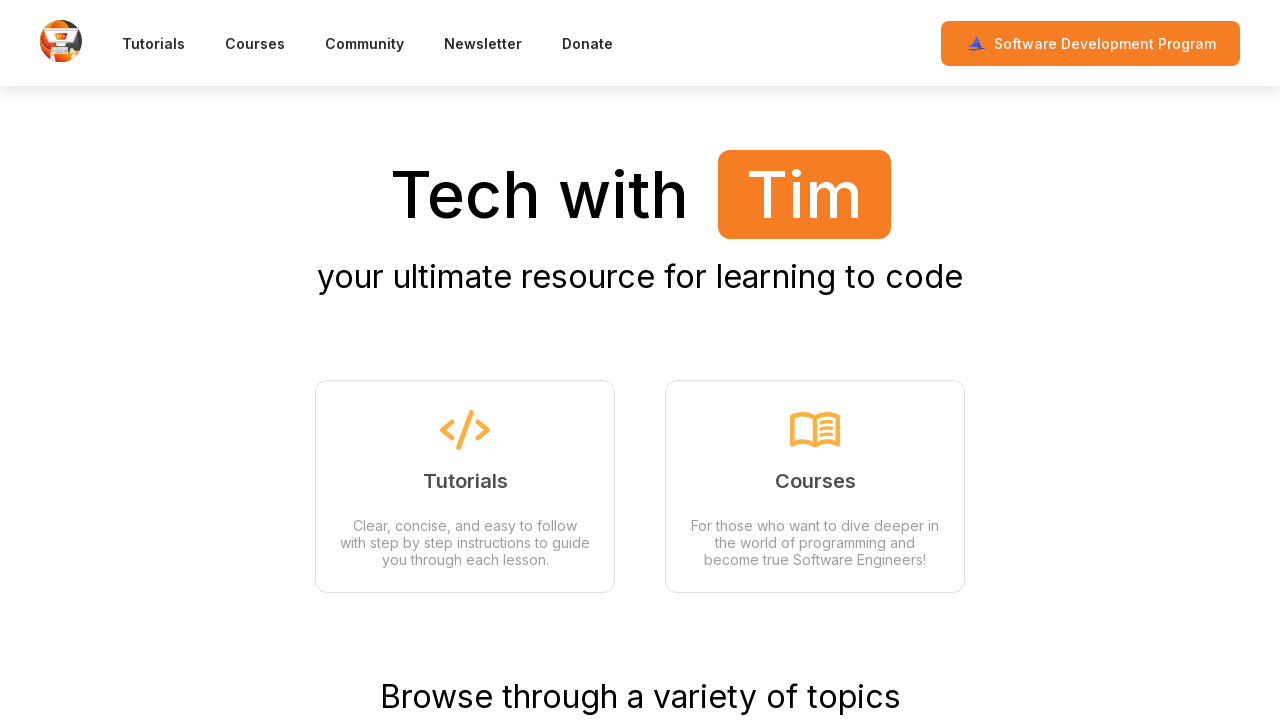

Found Tutorials link on the page
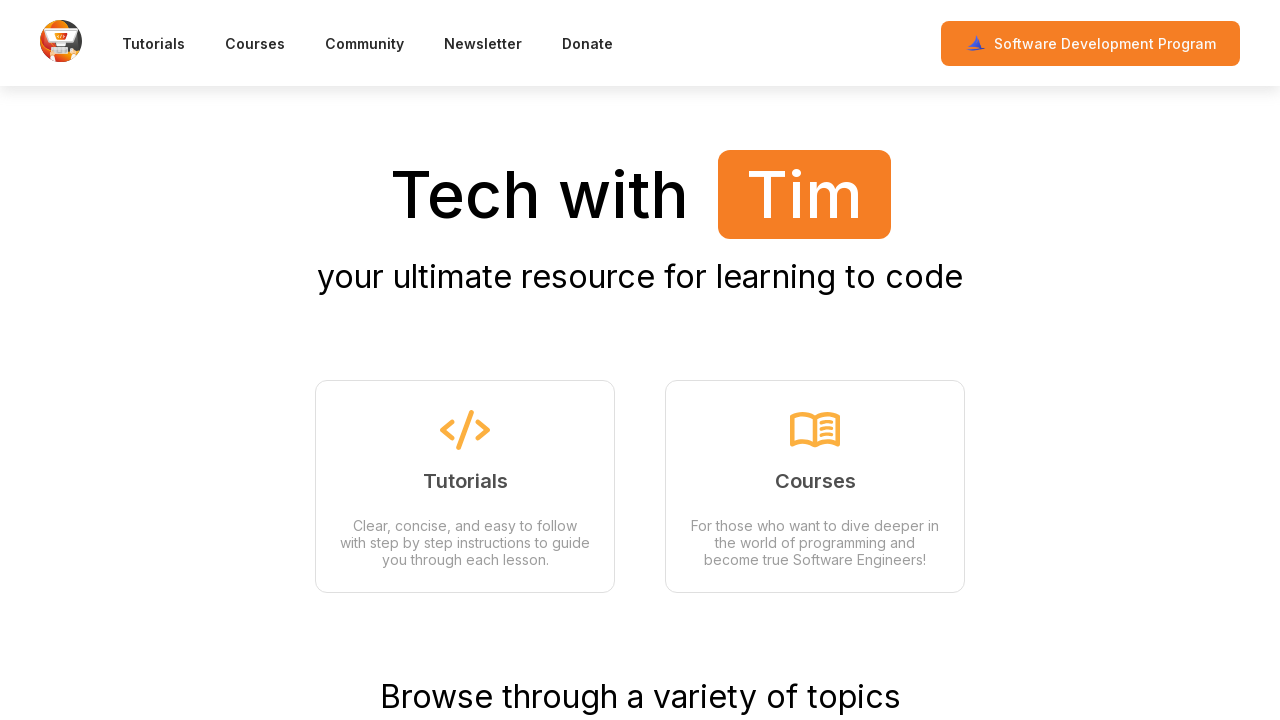

Clicked on Tutorials link
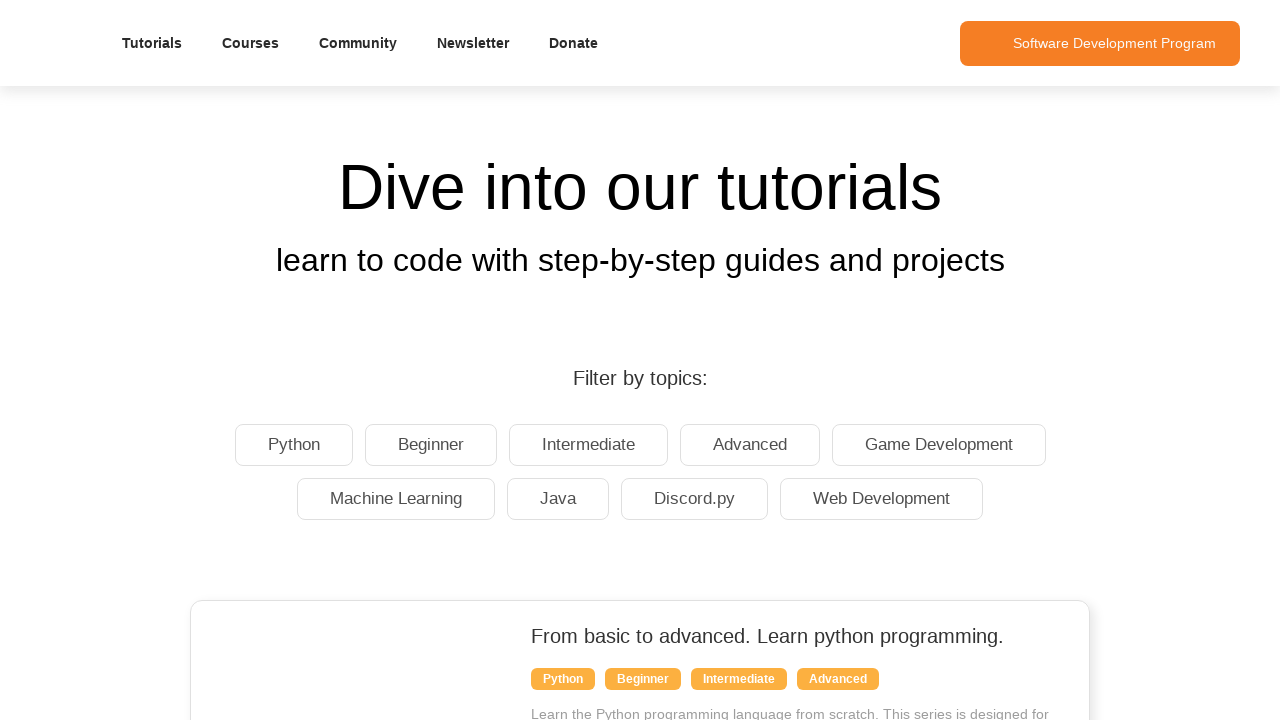

Tutorial cards loaded on the page
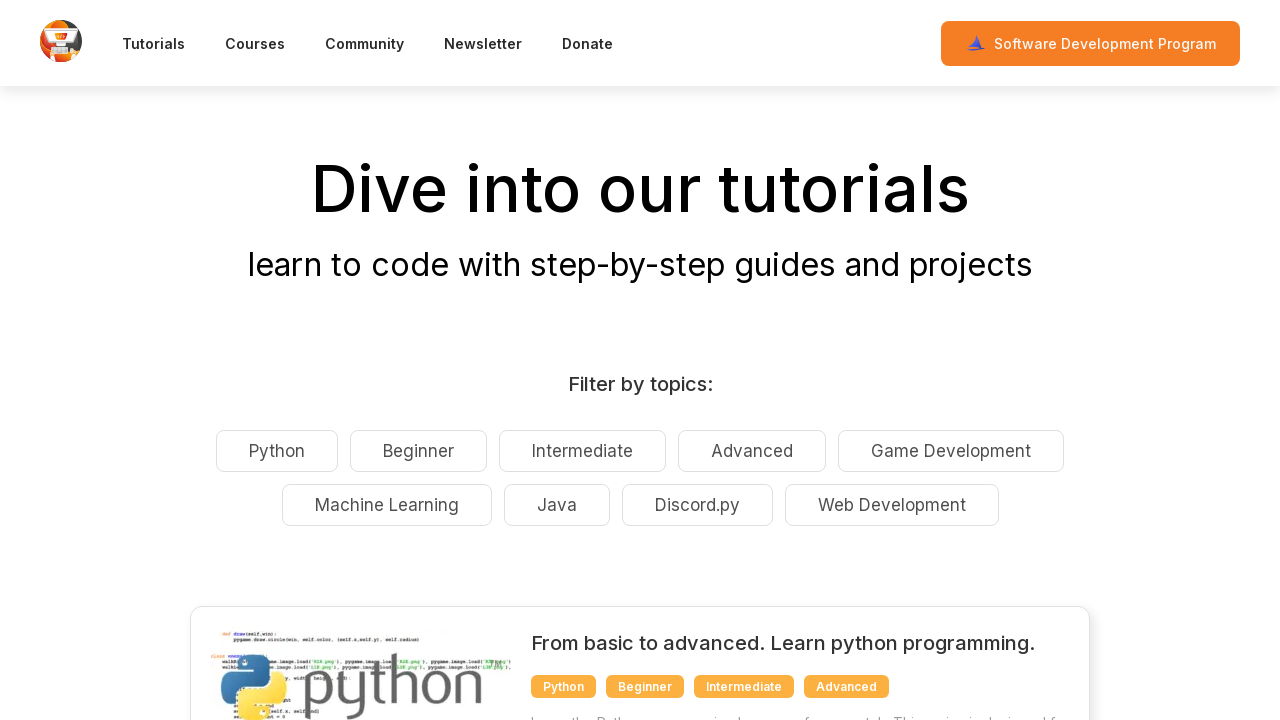

Found 11 tutorial cards
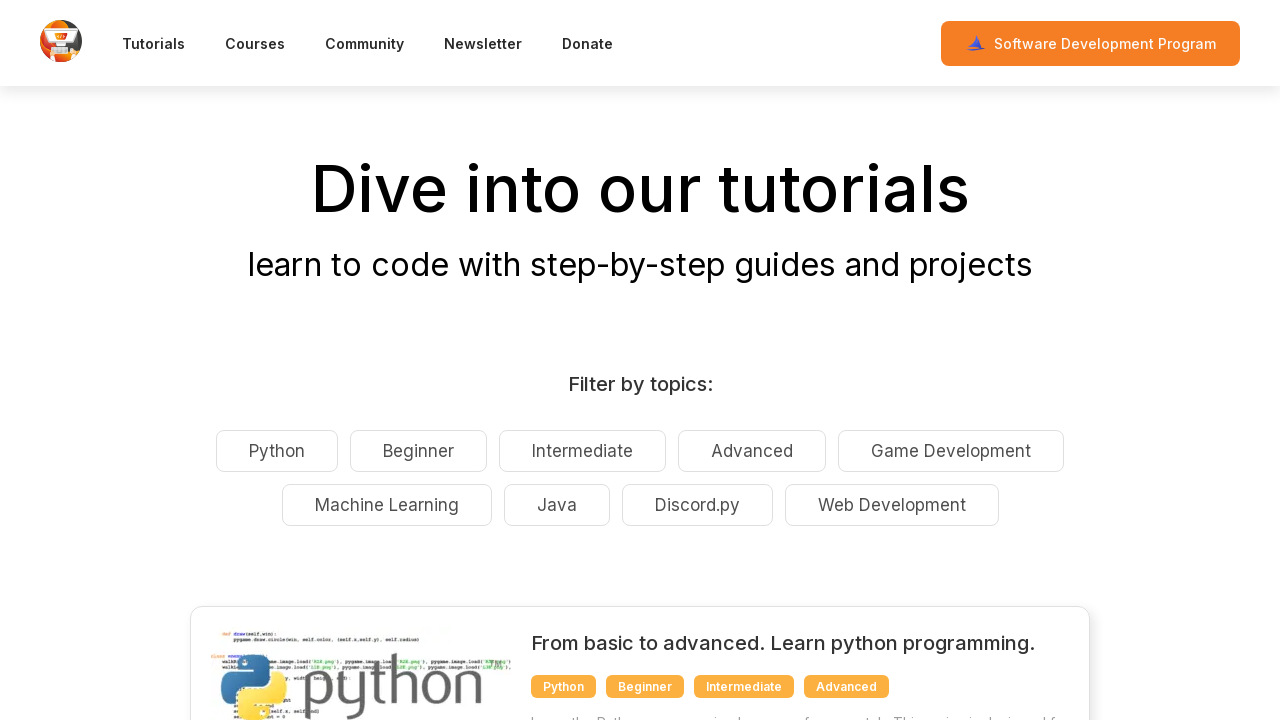

Clicked on tutorial card 1 of 11
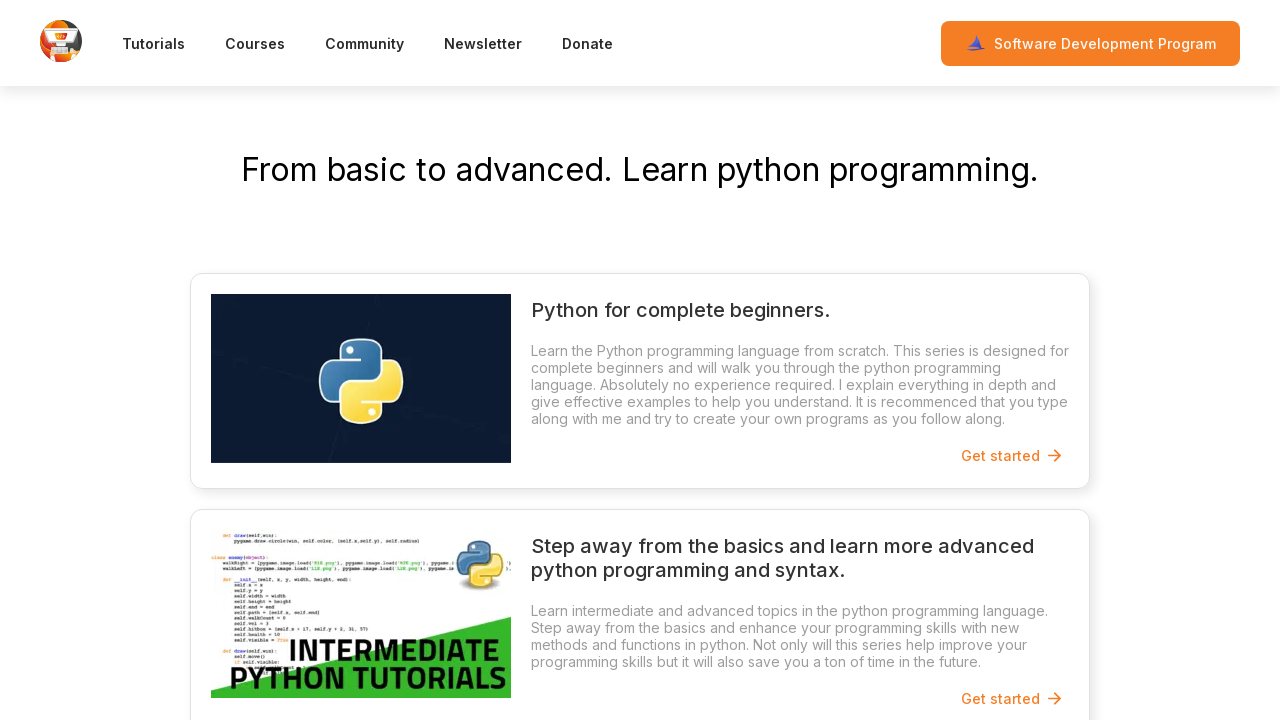

Tutorial page 1 loaded successfully
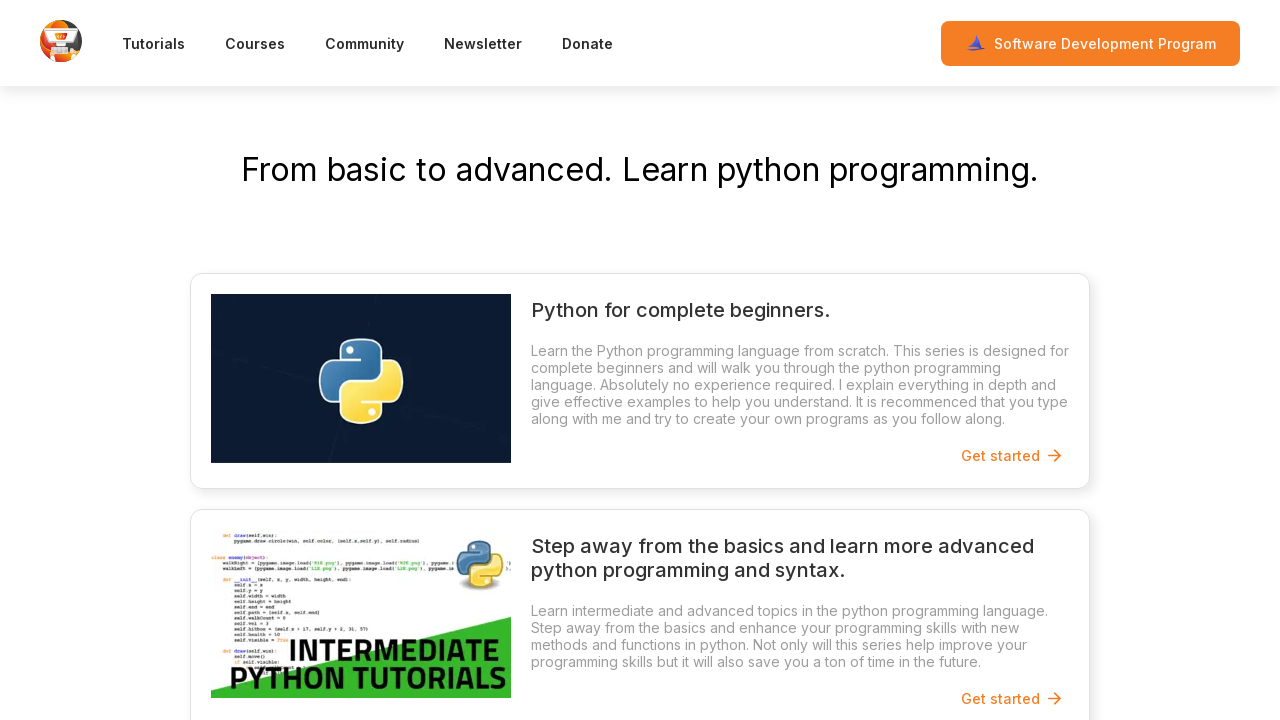

Navigated back to tutorials list from tutorial 1
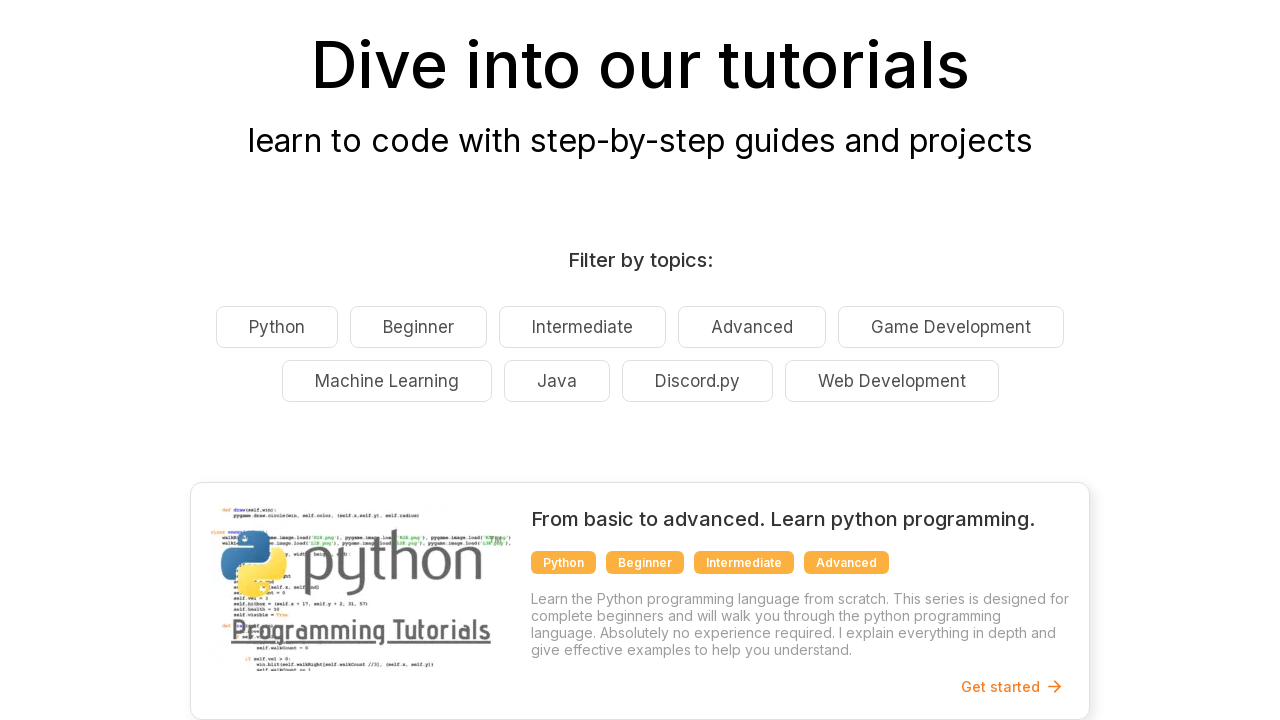

Tutorial cards reloaded on the page
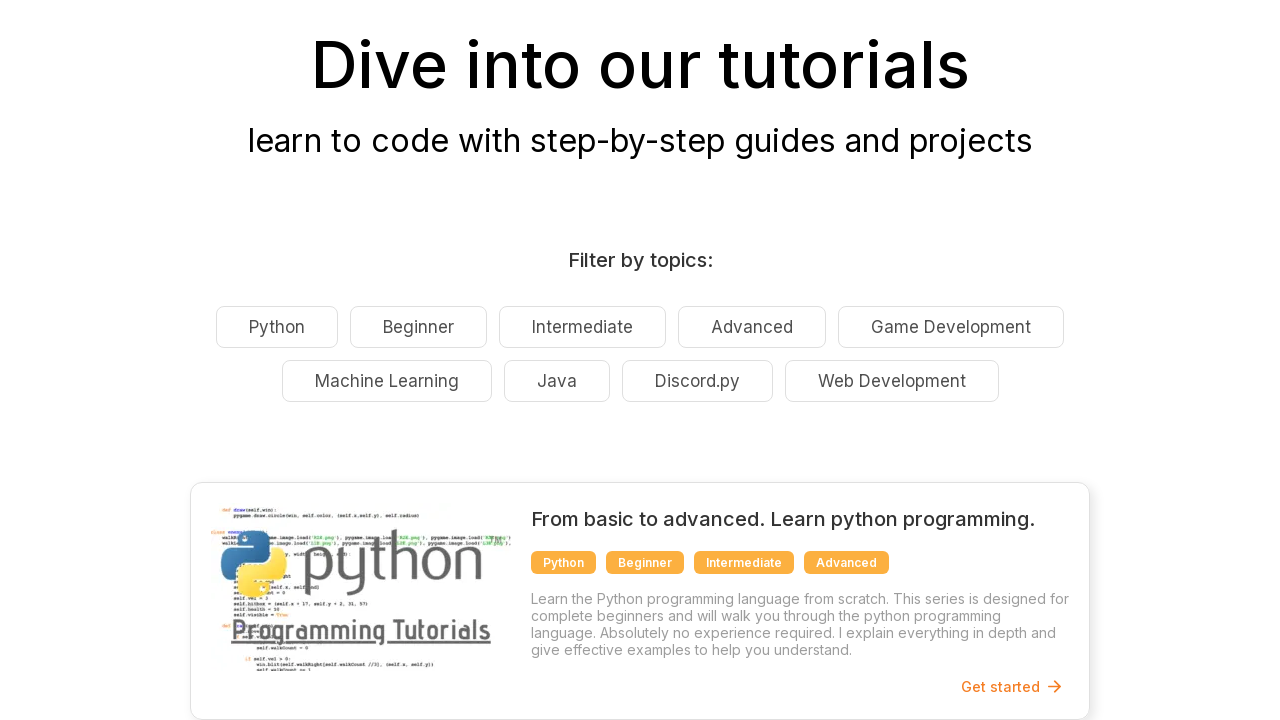

Clicked on tutorial card 2 of 11
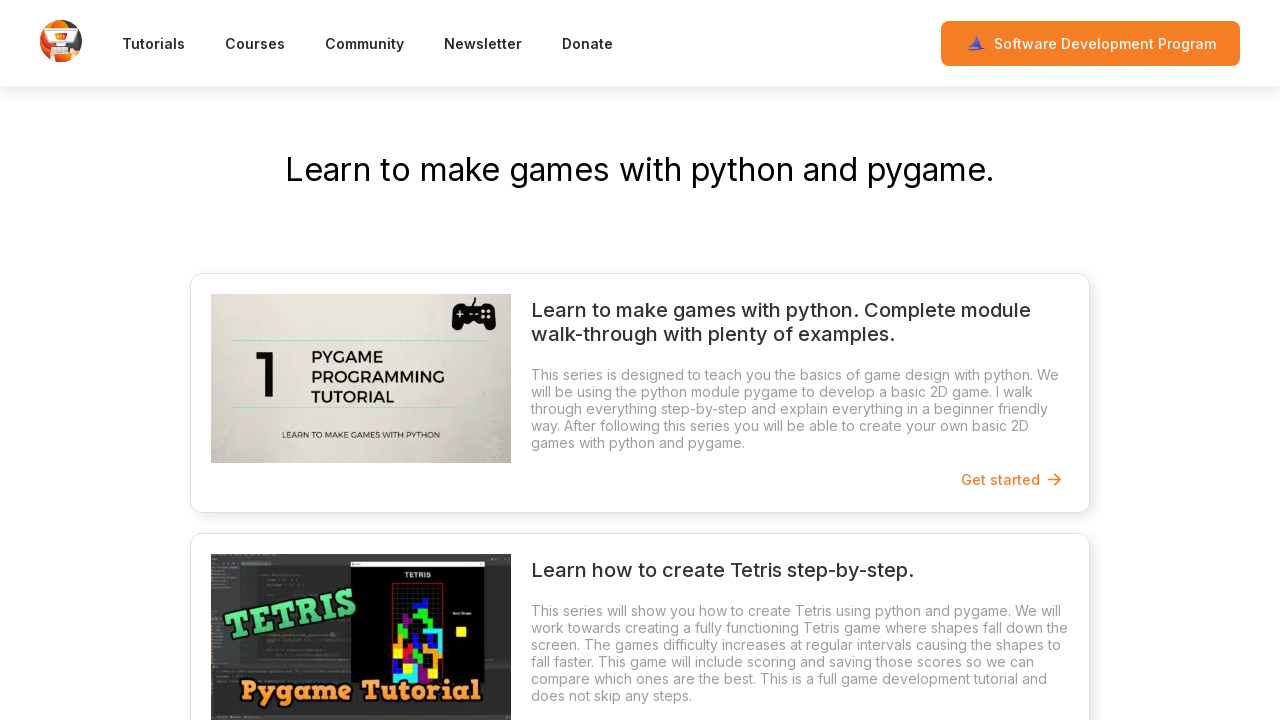

Tutorial page 2 loaded successfully
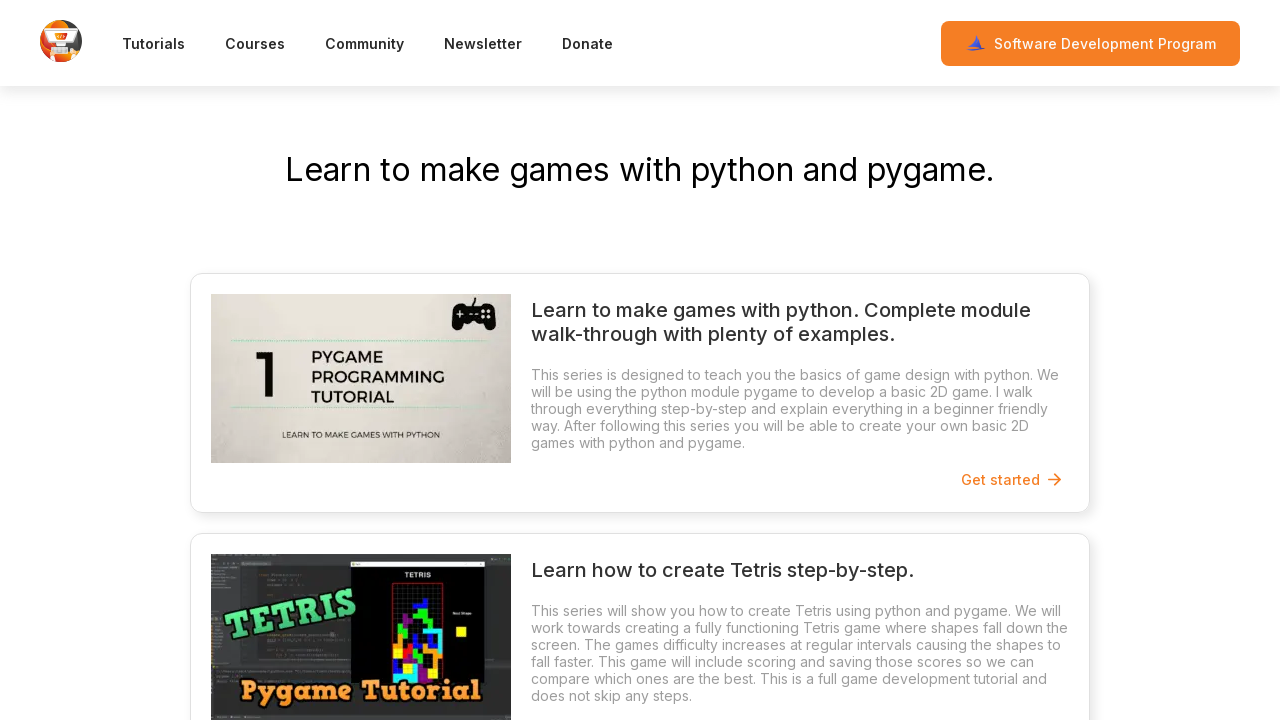

Navigated back to tutorials list from tutorial 2
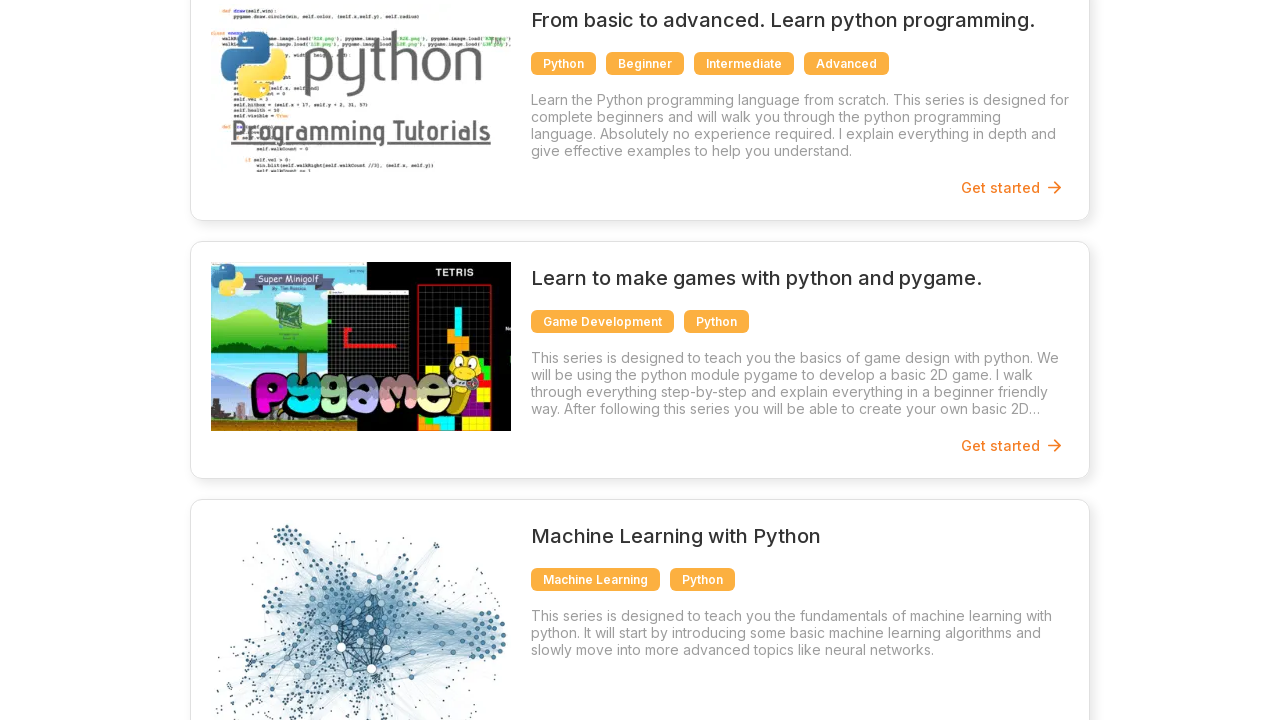

Tutorial cards reloaded on the page
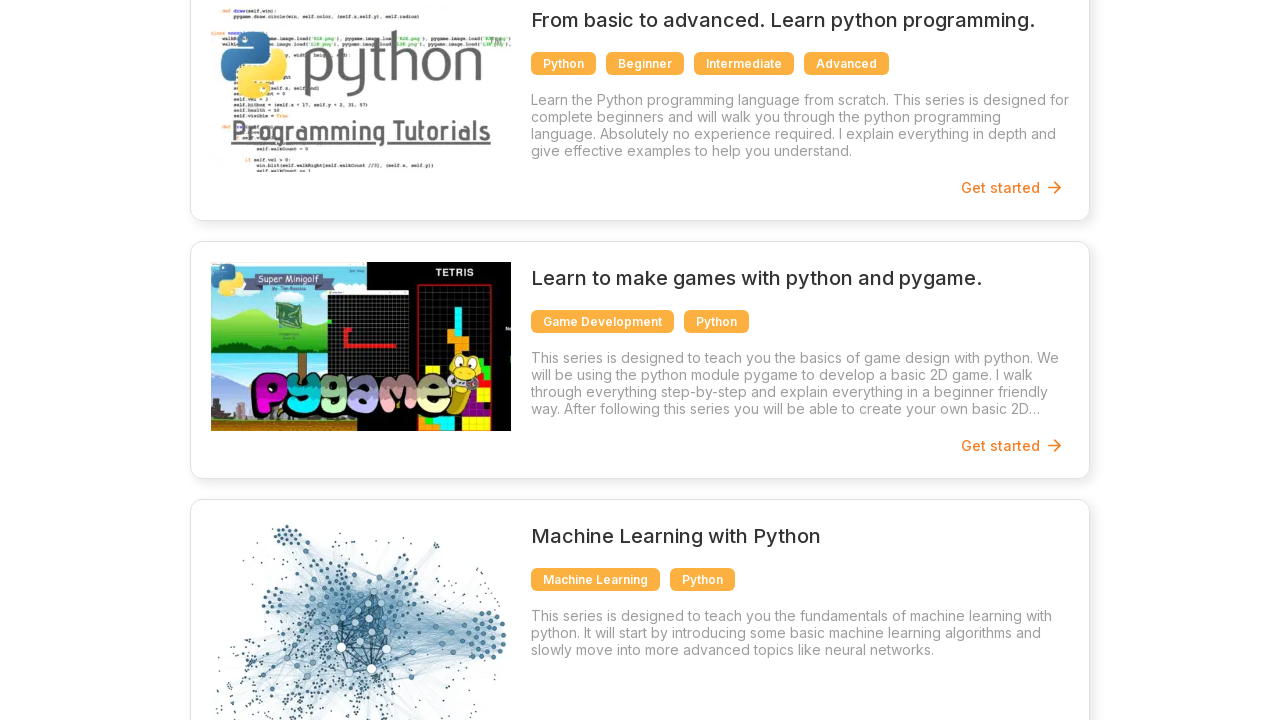

Clicked on tutorial card 3 of 11
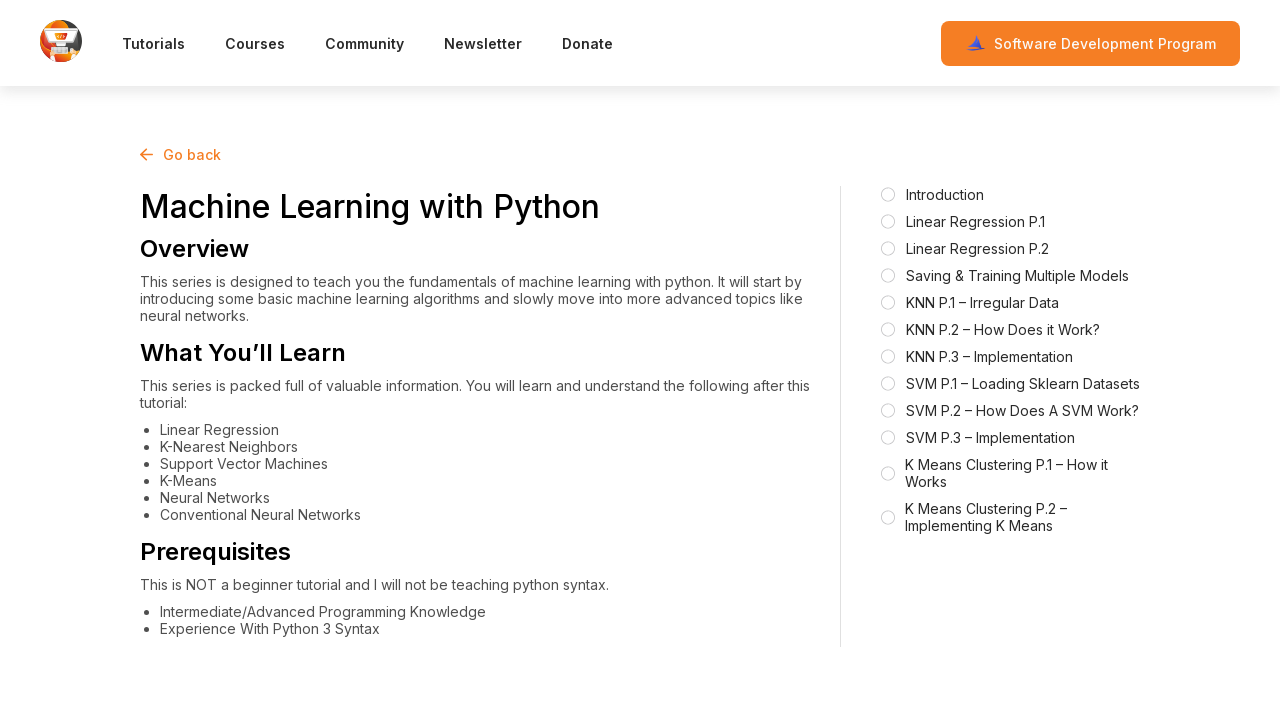

Tutorial page 3 loaded successfully
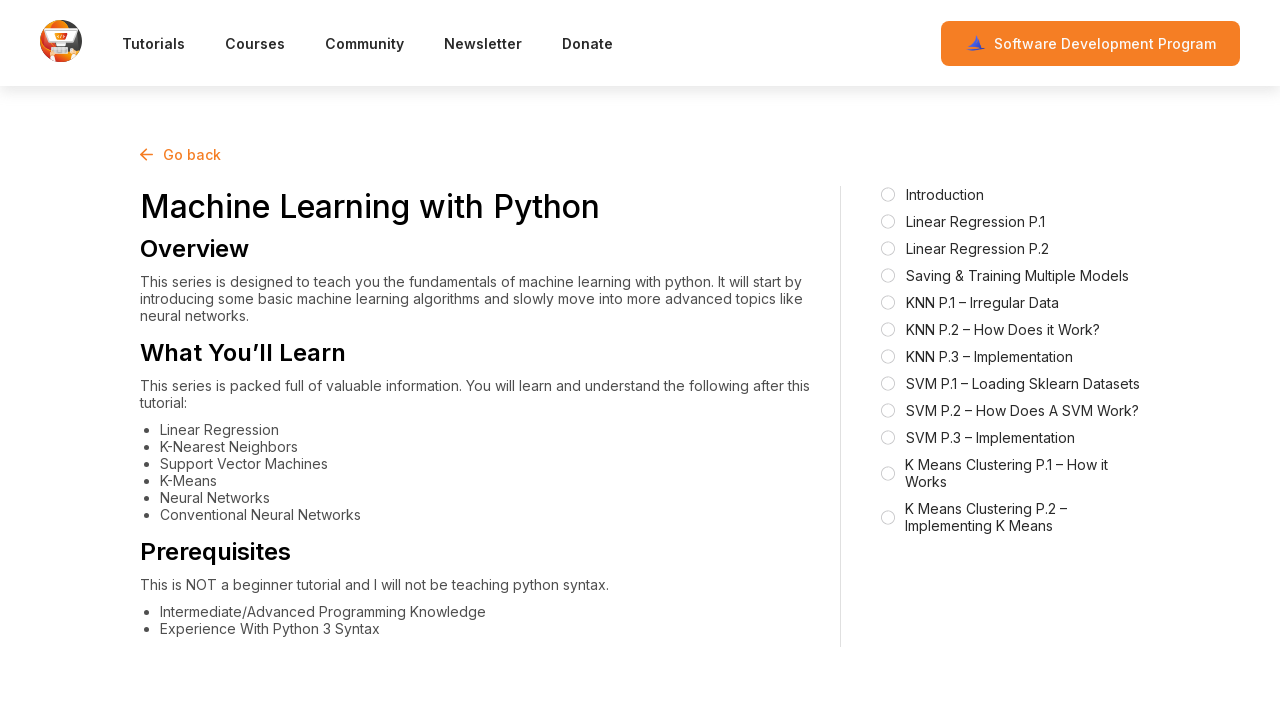

Navigated back to tutorials list from tutorial 3
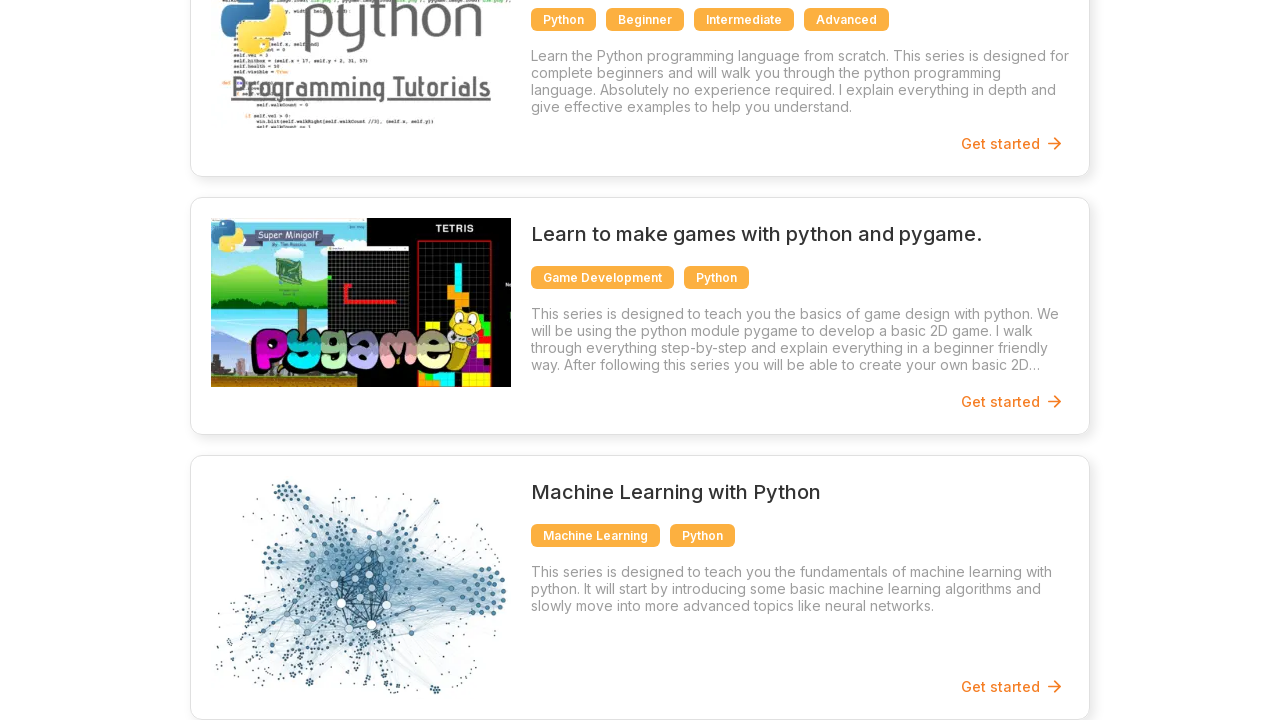

Tutorial cards reloaded on the page
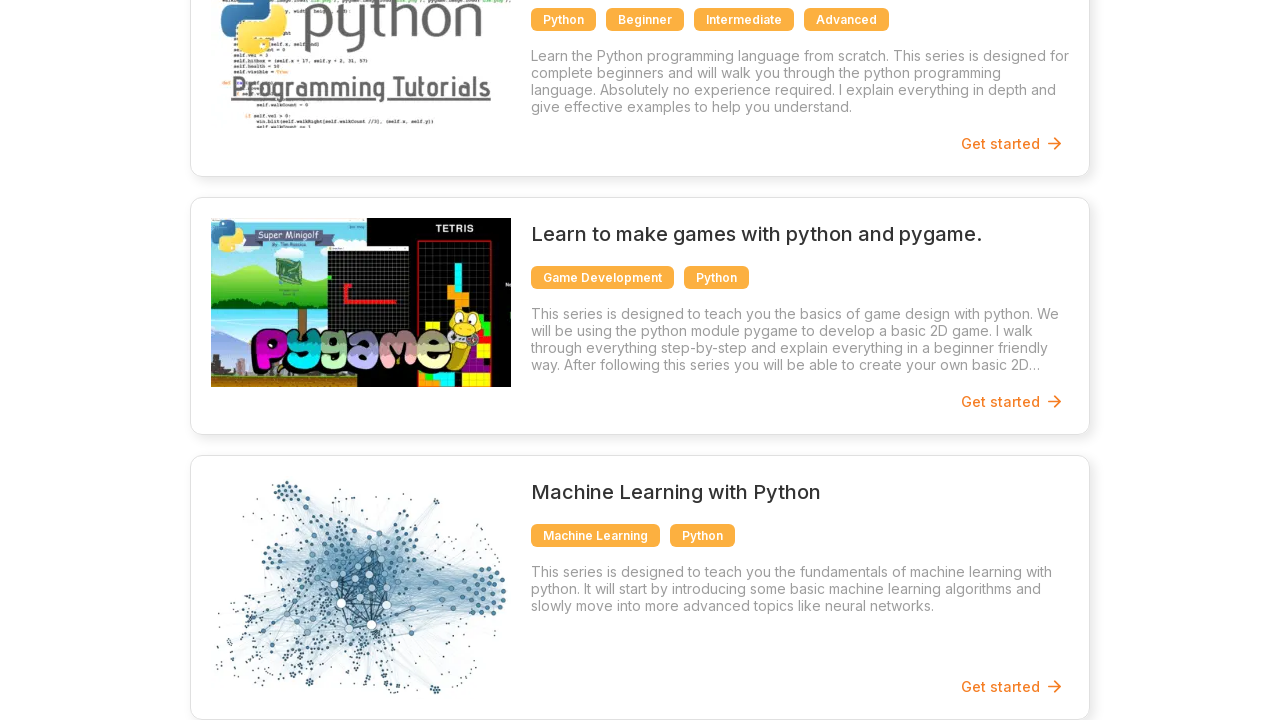

Clicked on tutorial card 4 of 11
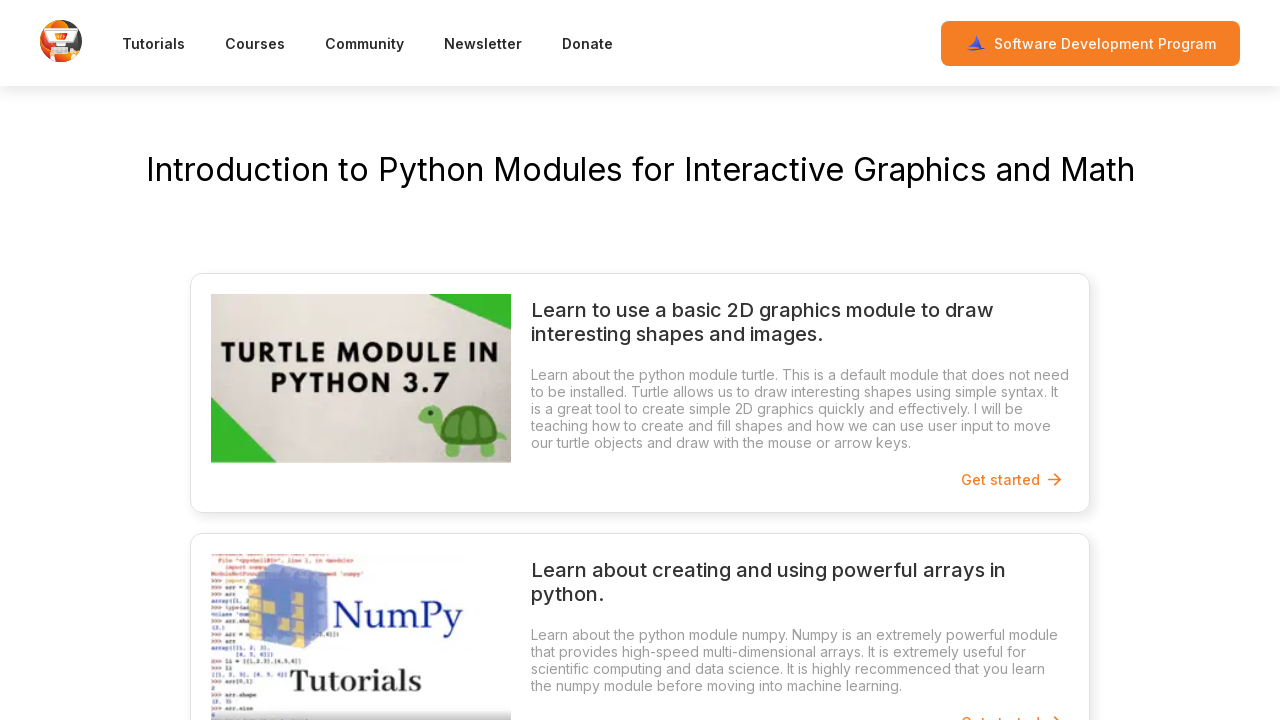

Tutorial page 4 loaded successfully
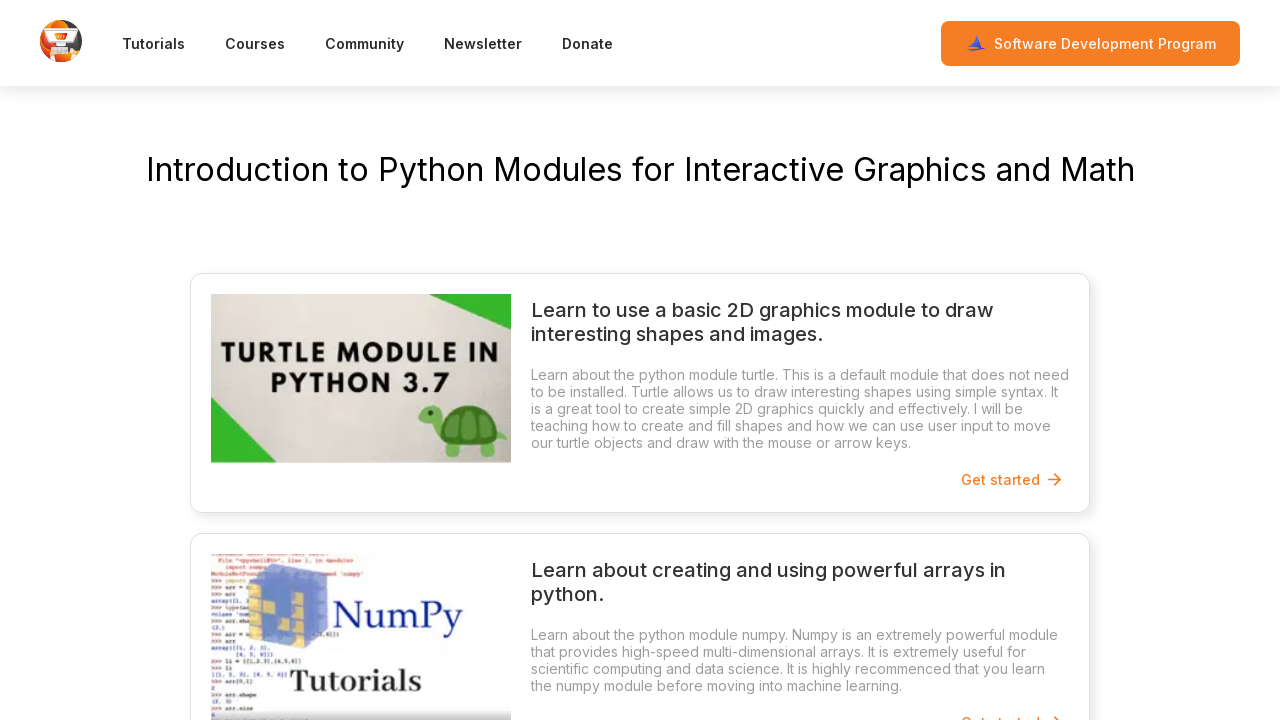

Navigated back to tutorials list from tutorial 4
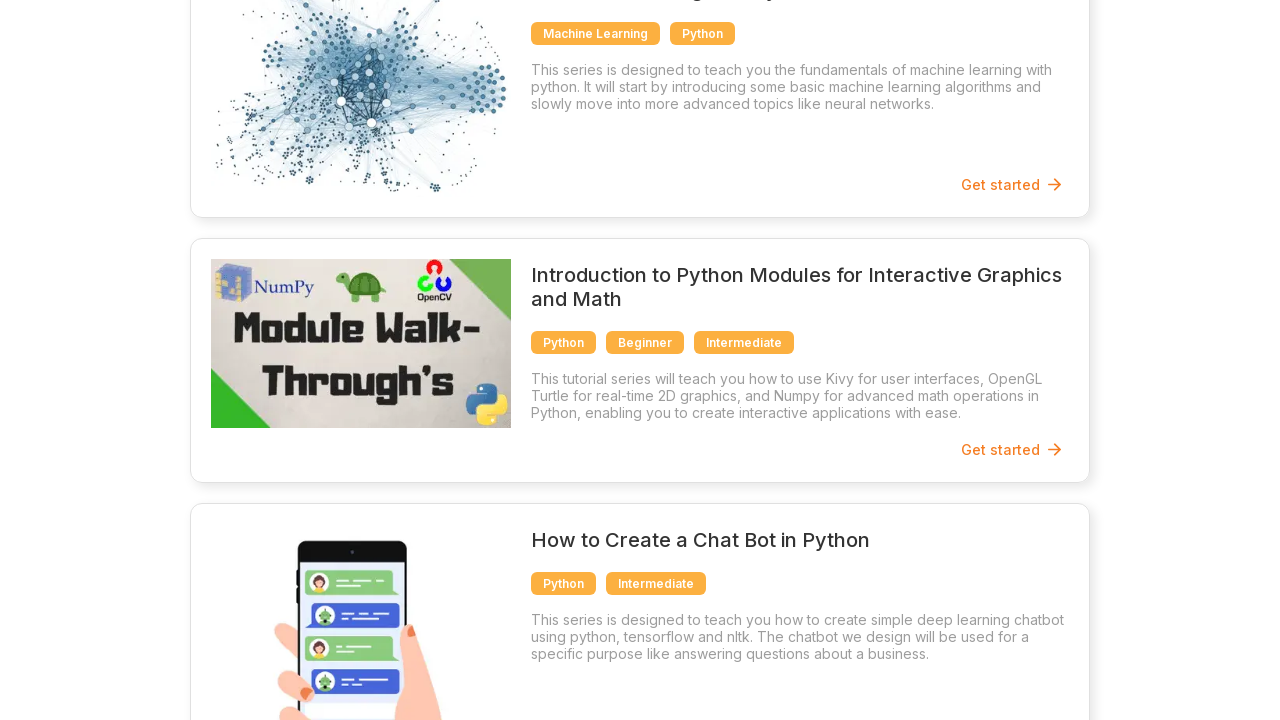

Tutorial cards reloaded on the page
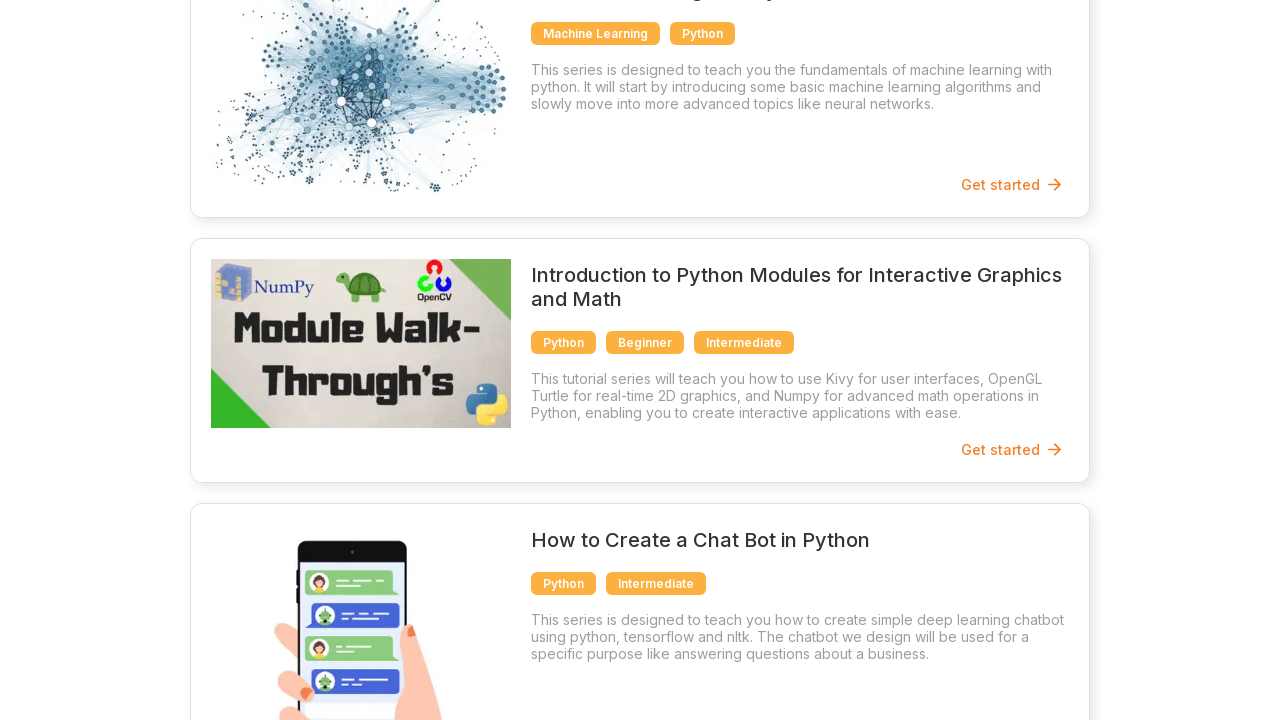

Clicked on tutorial card 5 of 11
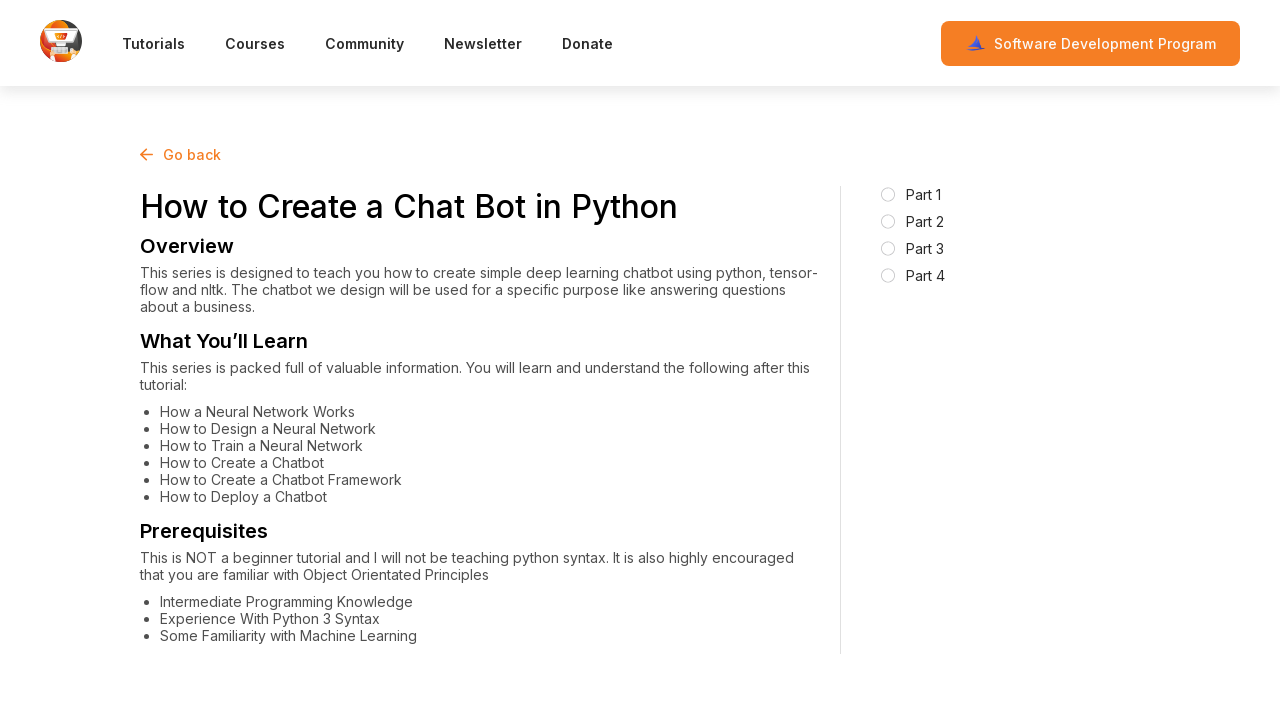

Tutorial page 5 loaded successfully
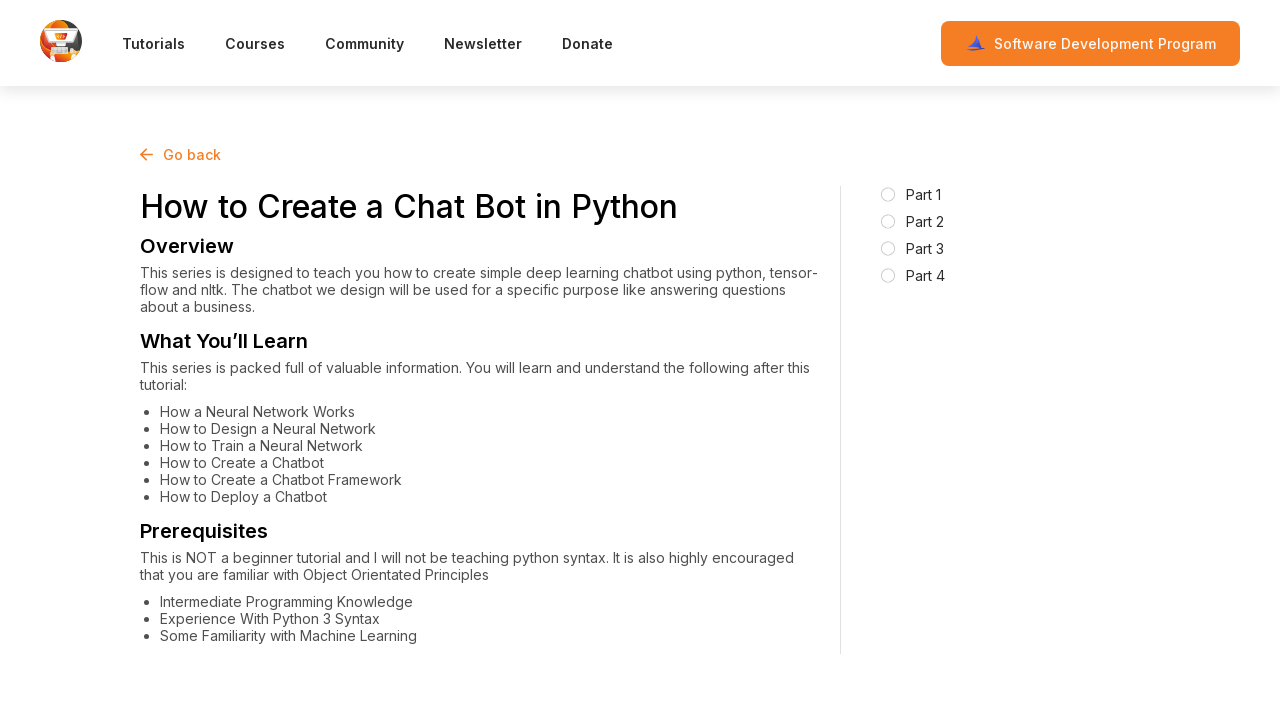

Navigated back to tutorials list from tutorial 5
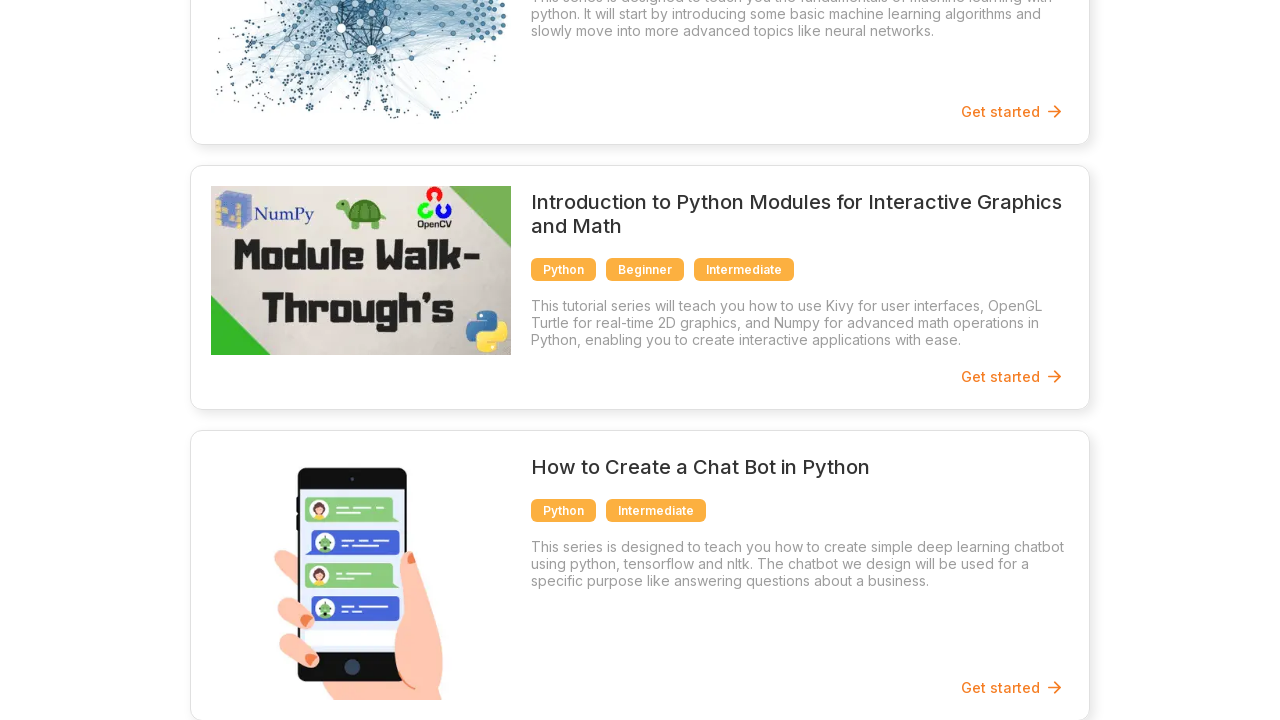

Tutorial cards reloaded on the page
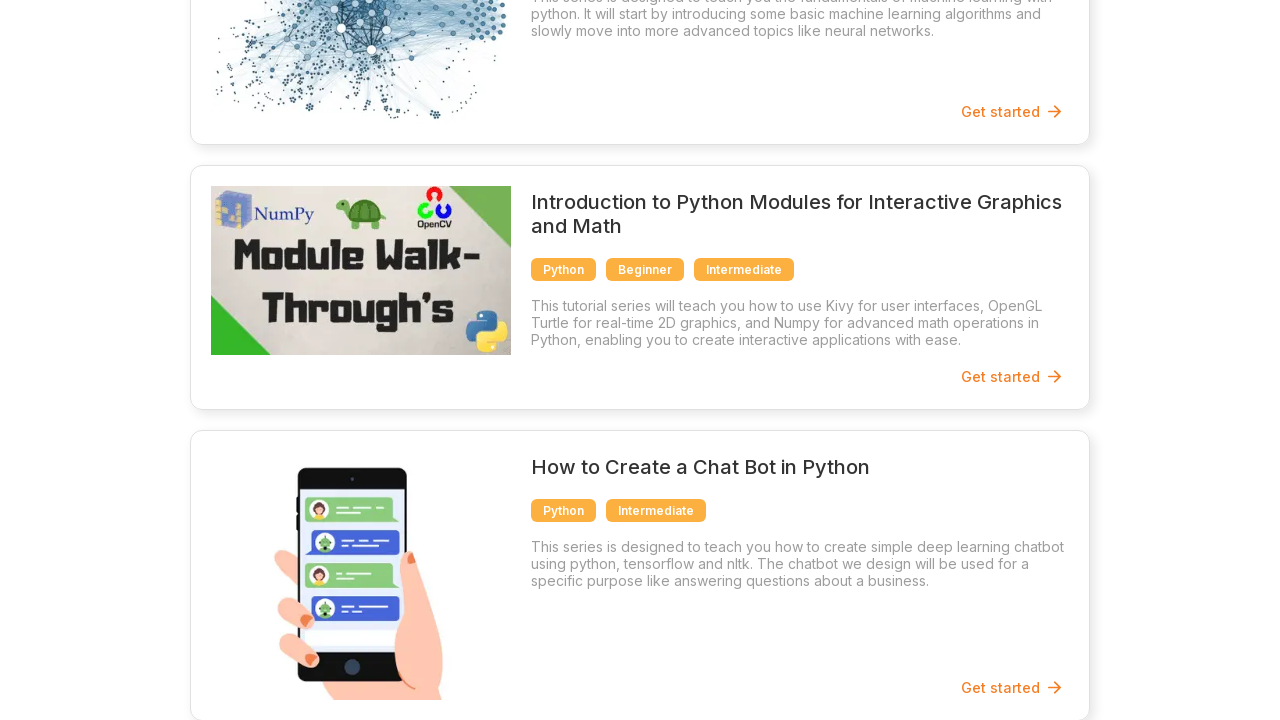

Clicked on tutorial card 6 of 11
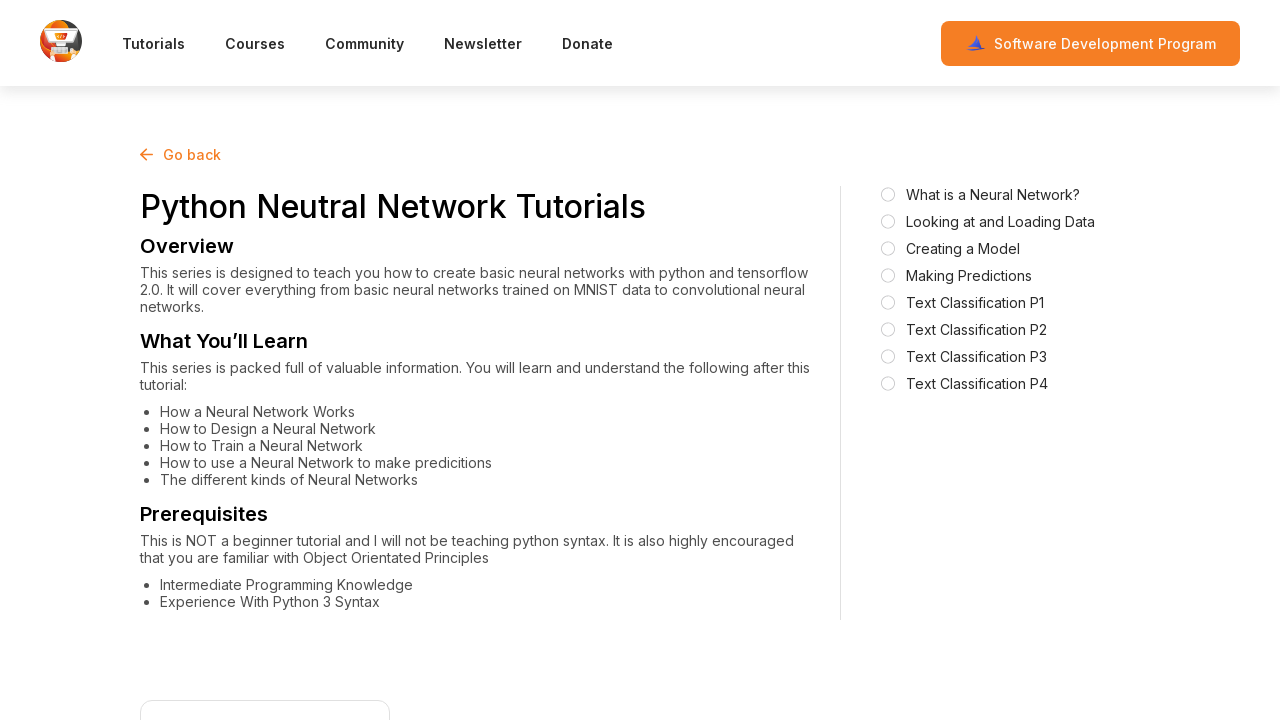

Tutorial page 6 loaded successfully
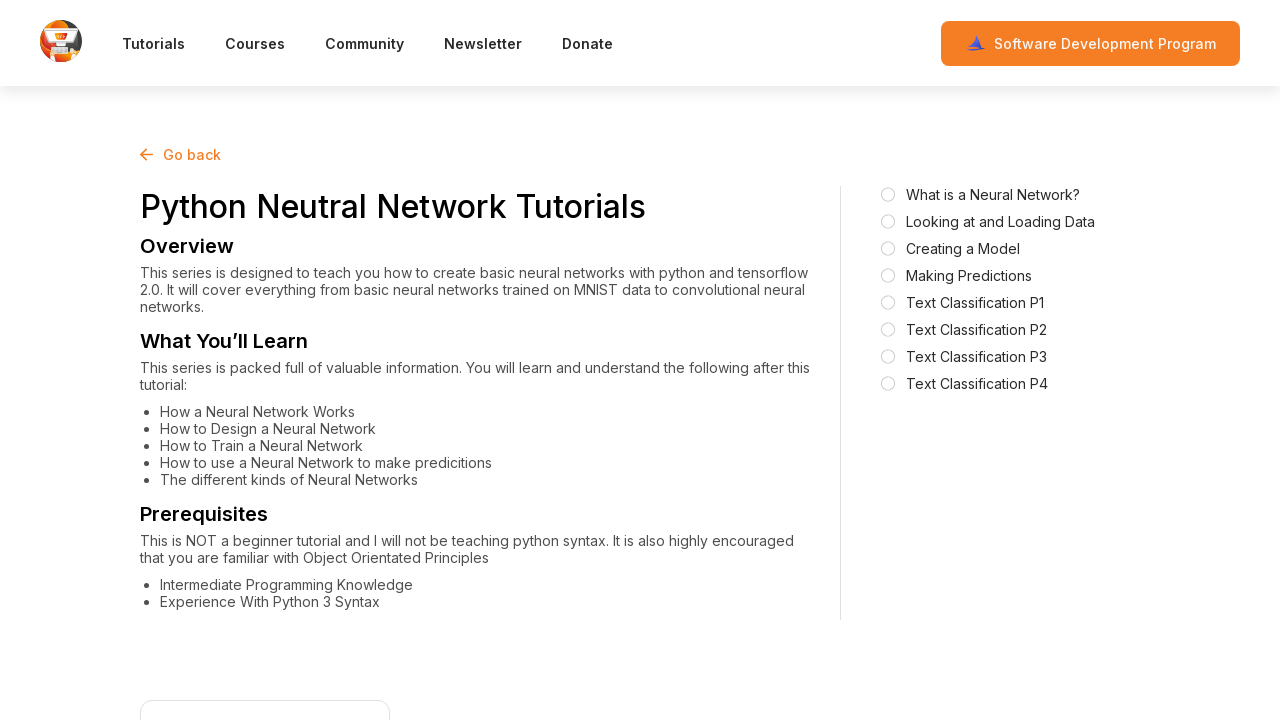

Navigated back to tutorials list from tutorial 6
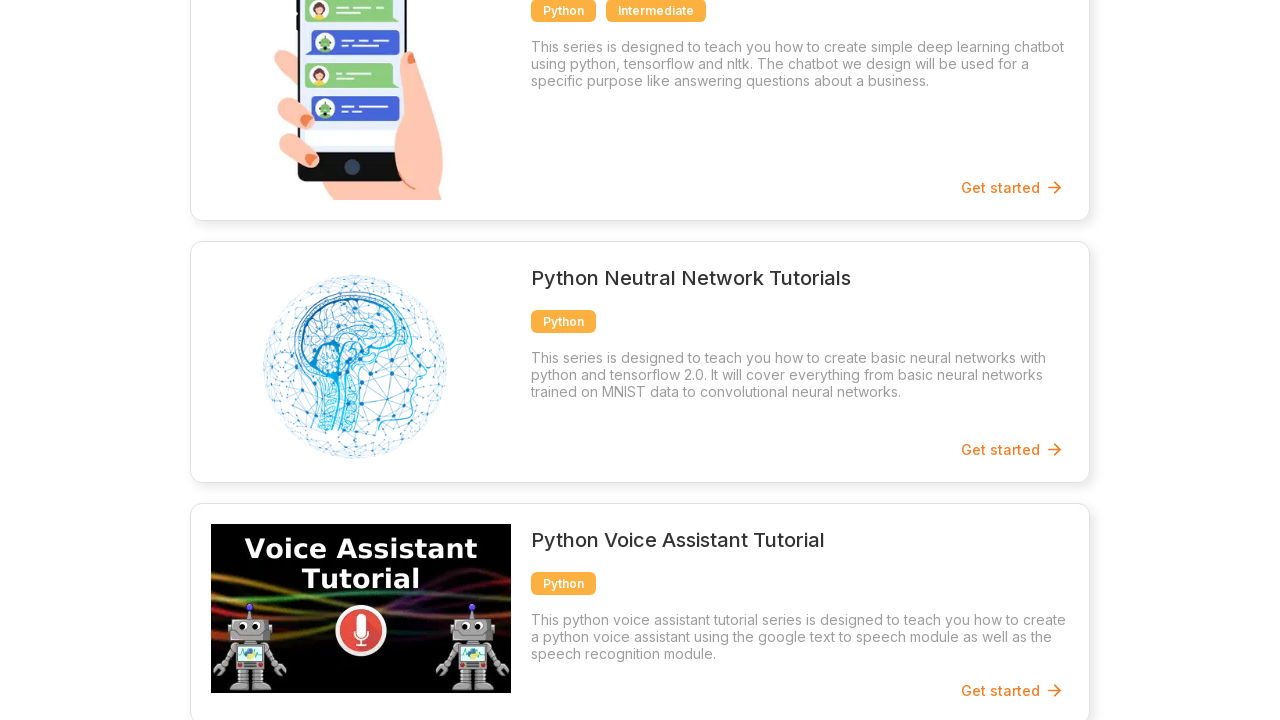

Tutorial cards reloaded on the page
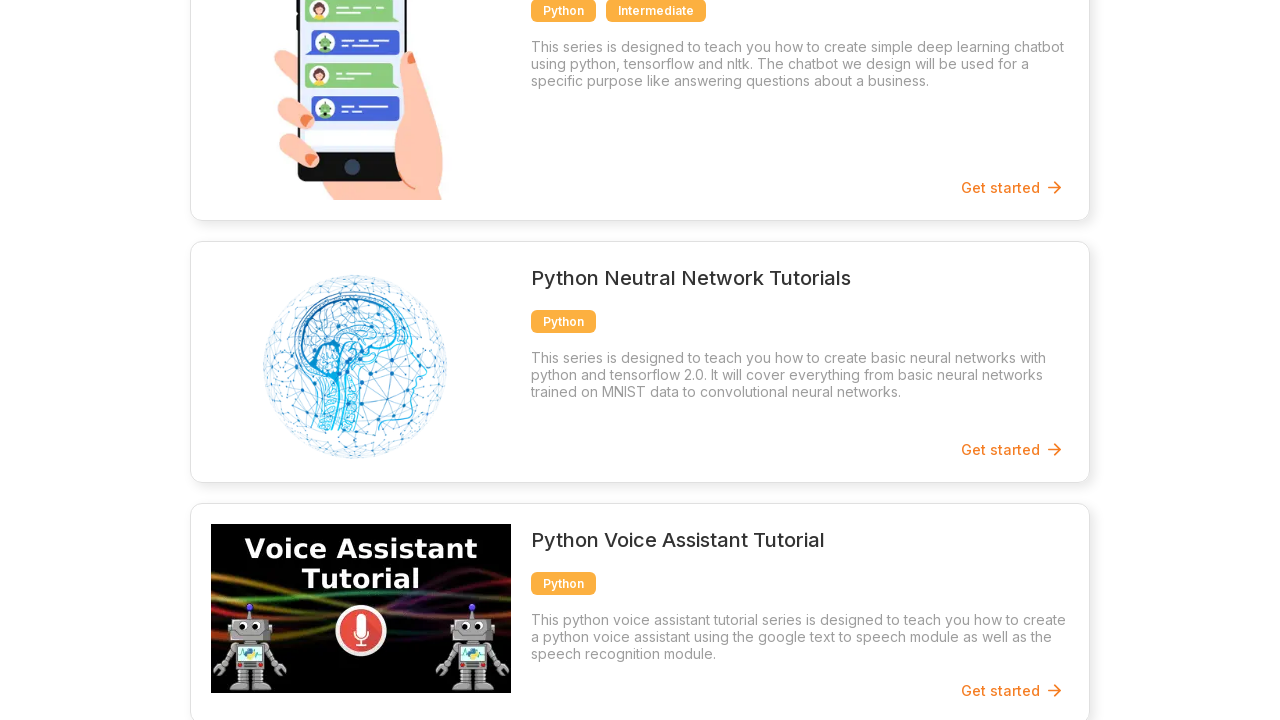

Clicked on tutorial card 7 of 11
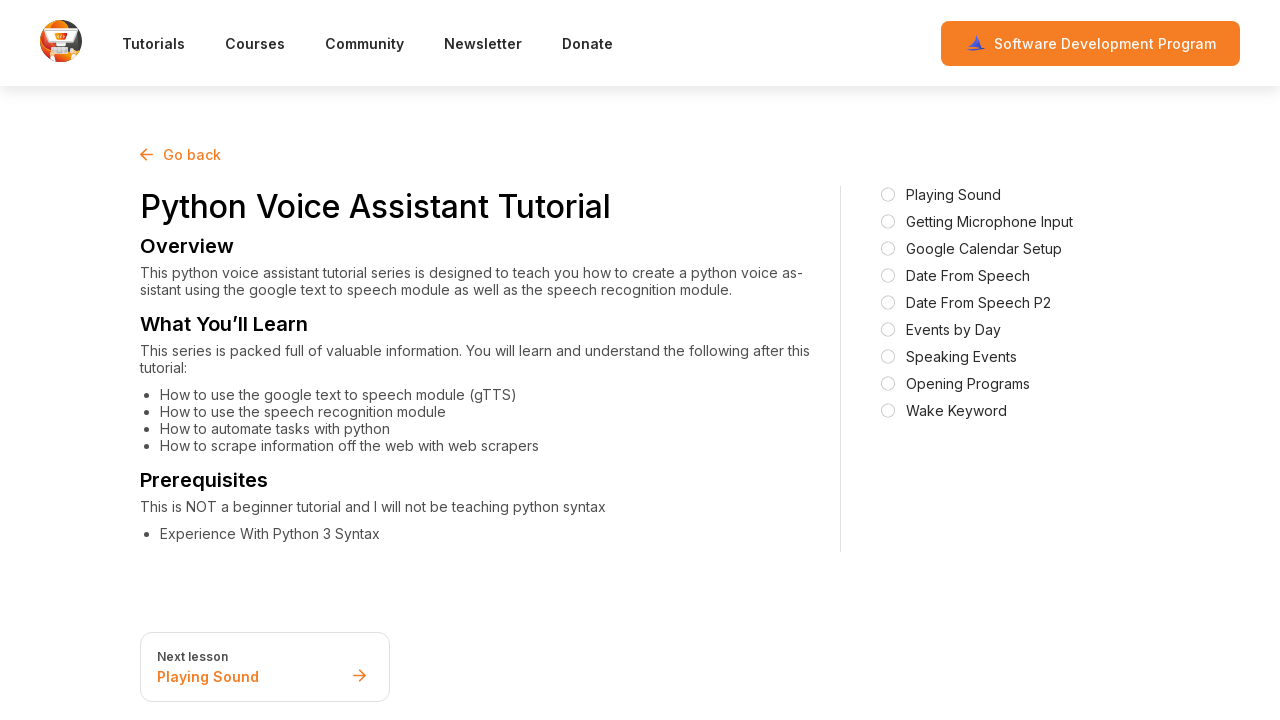

Tutorial page 7 loaded successfully
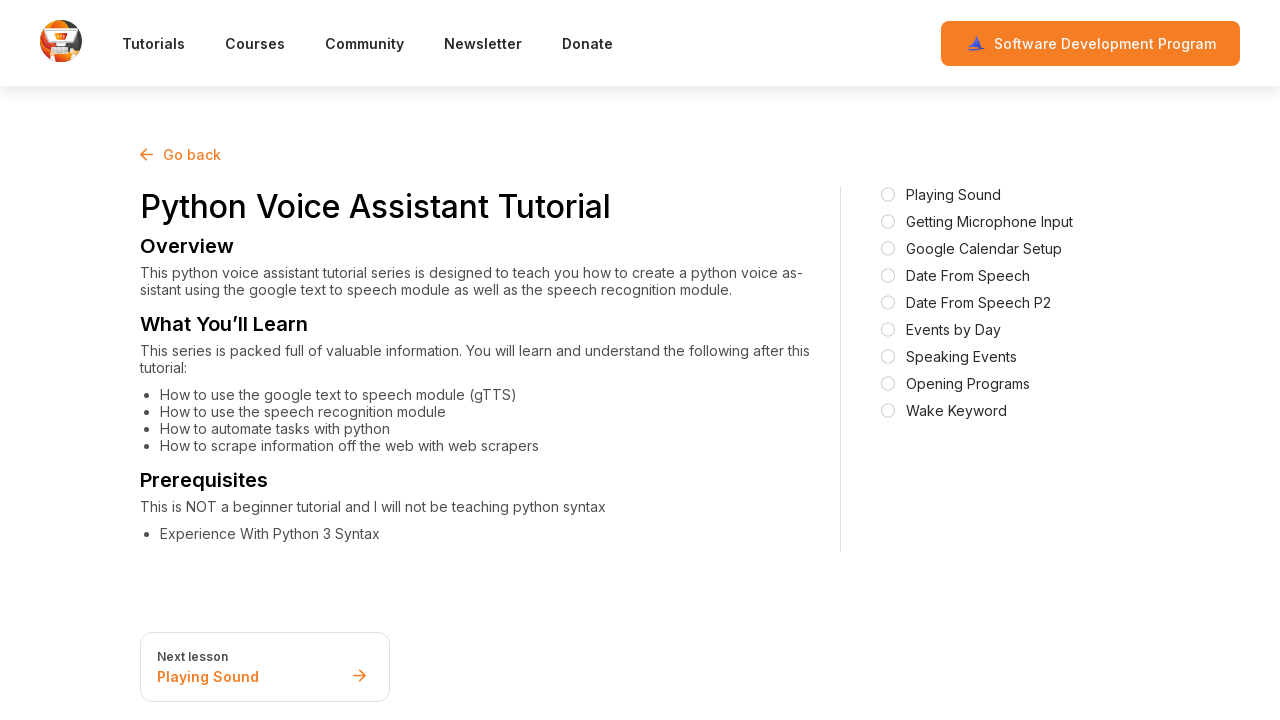

Navigated back to tutorials list from tutorial 7
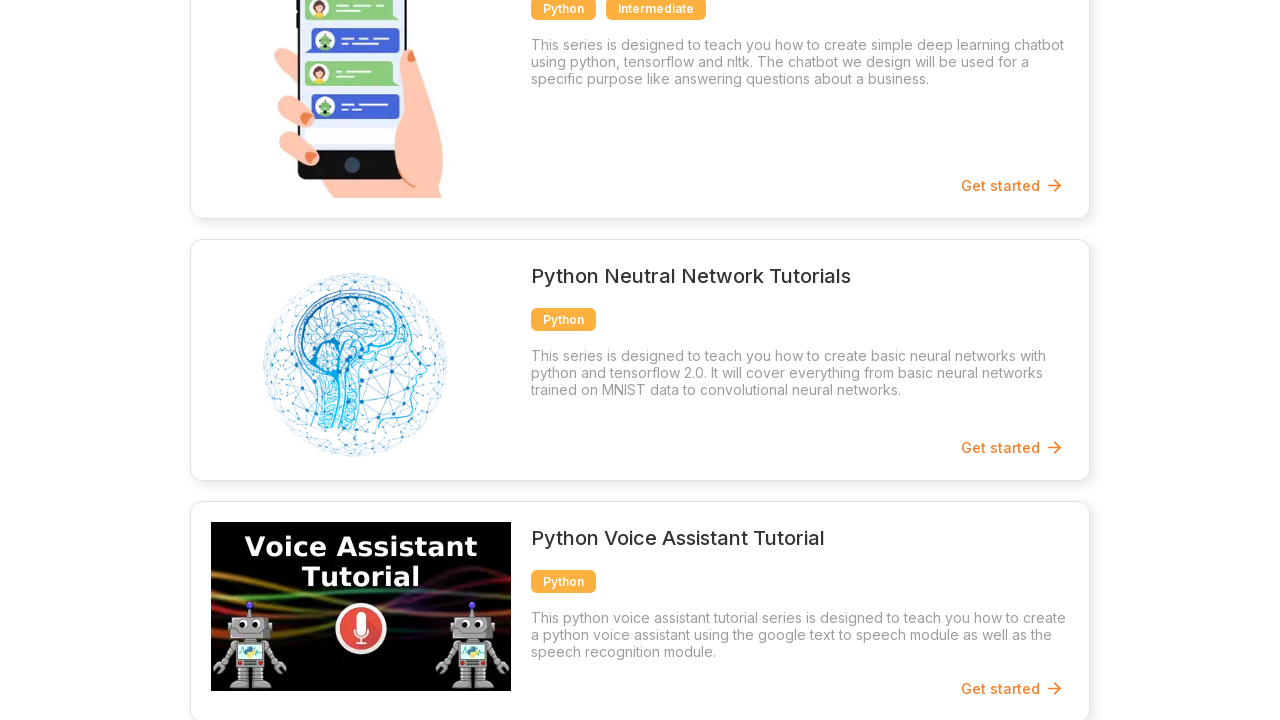

Tutorial cards reloaded on the page
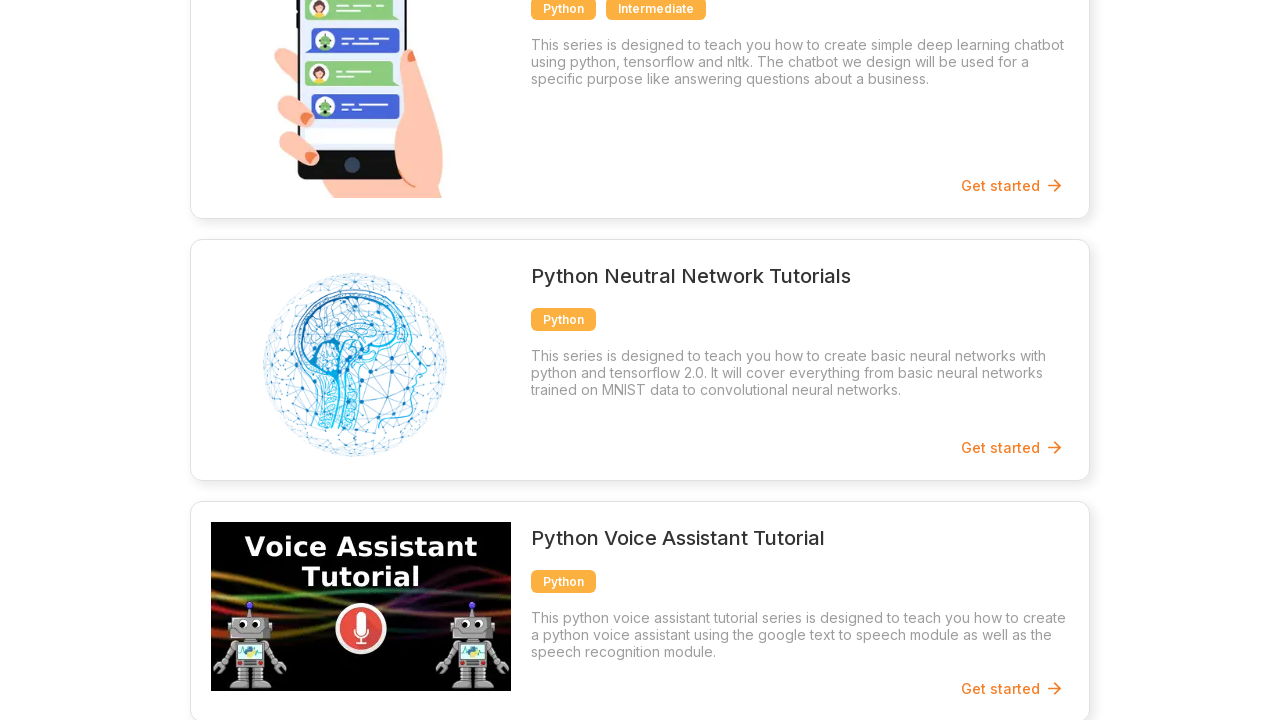

Clicked on tutorial card 8 of 11
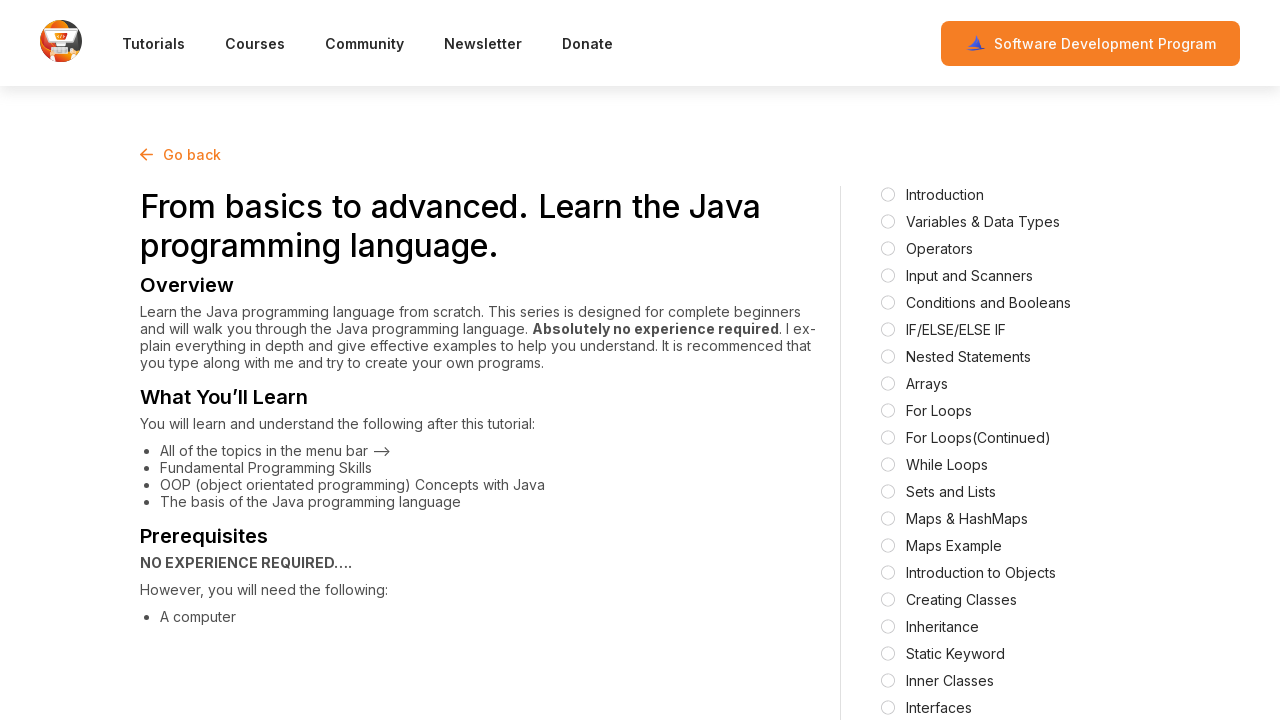

Tutorial page 8 loaded successfully
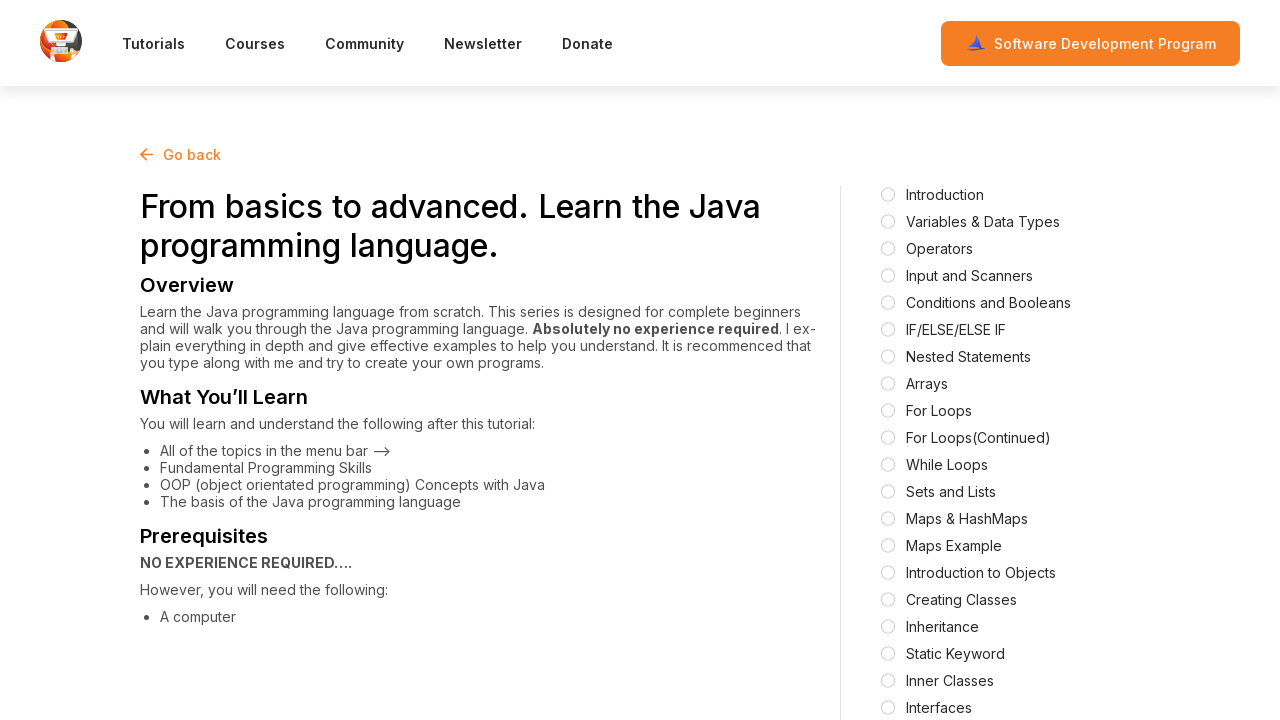

Navigated back to tutorials list from tutorial 8
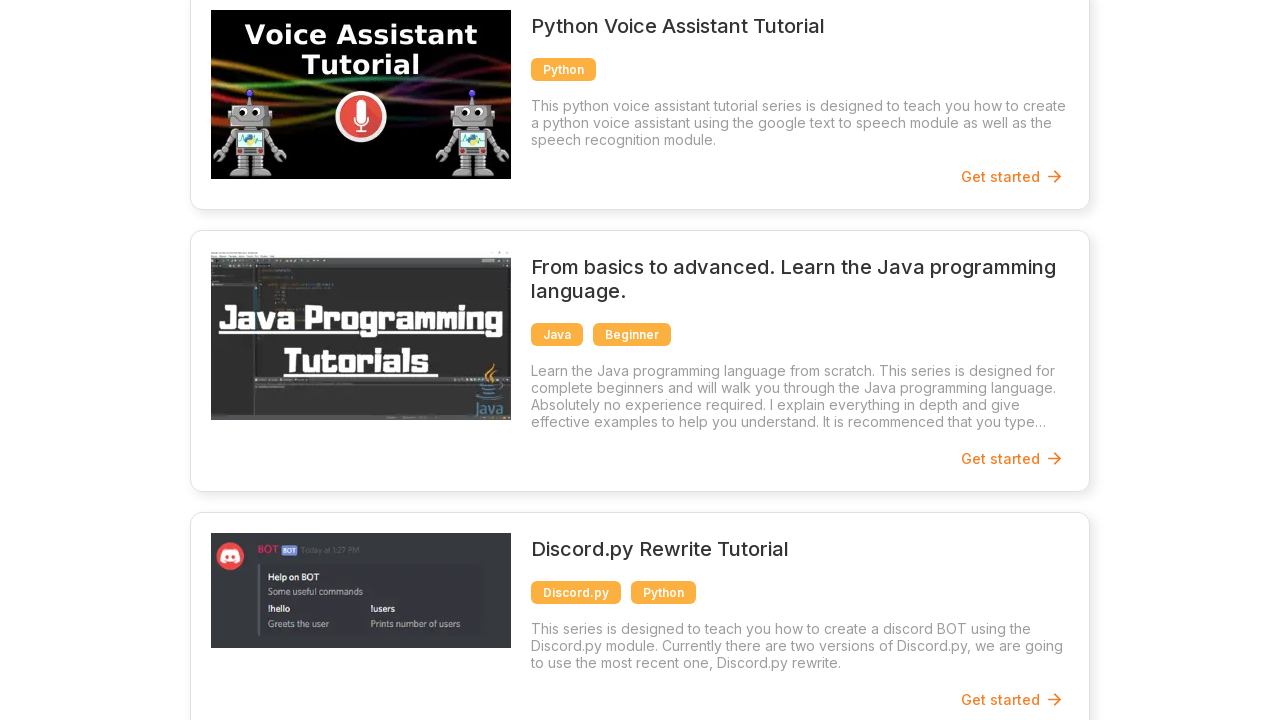

Tutorial cards reloaded on the page
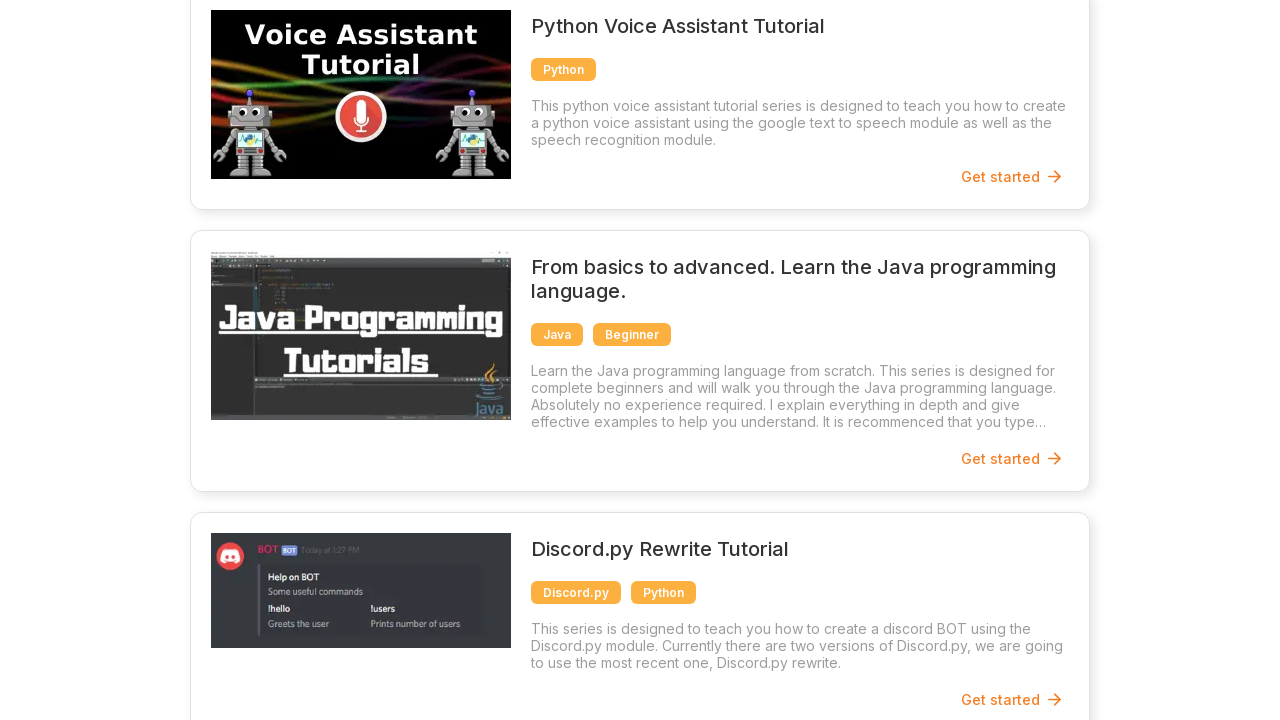

Clicked on tutorial card 9 of 11
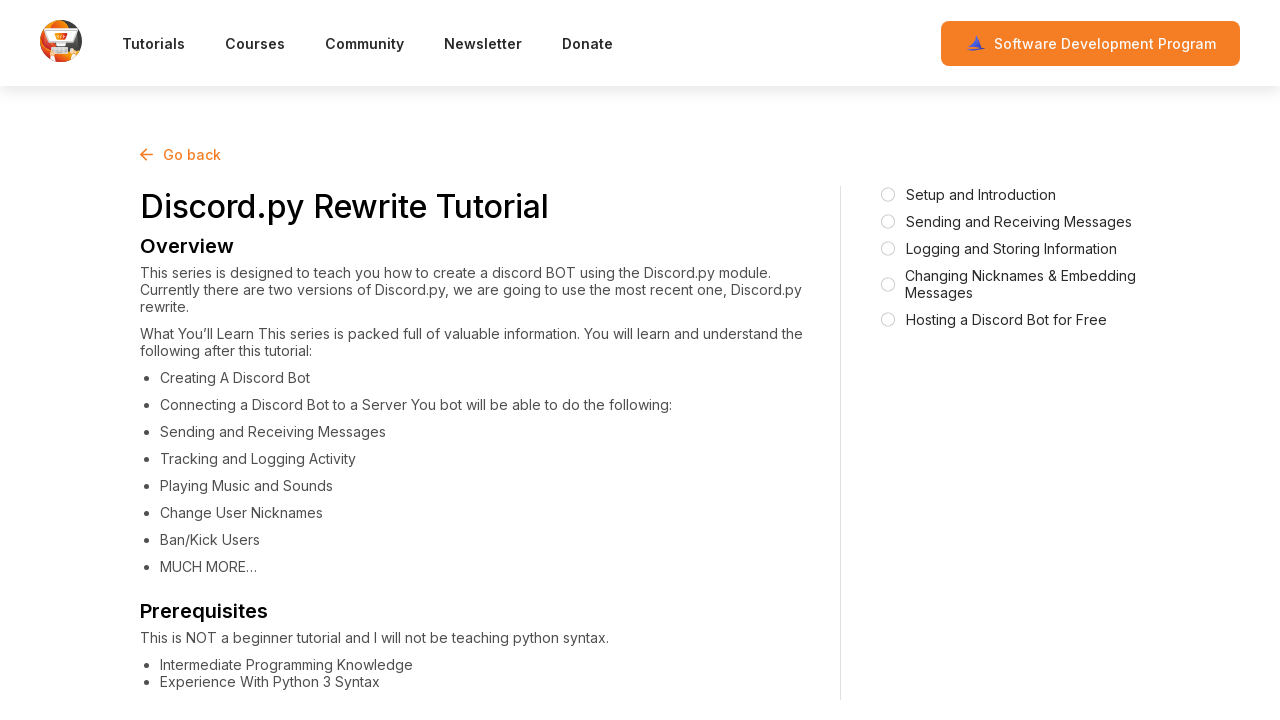

Tutorial page 9 loaded successfully
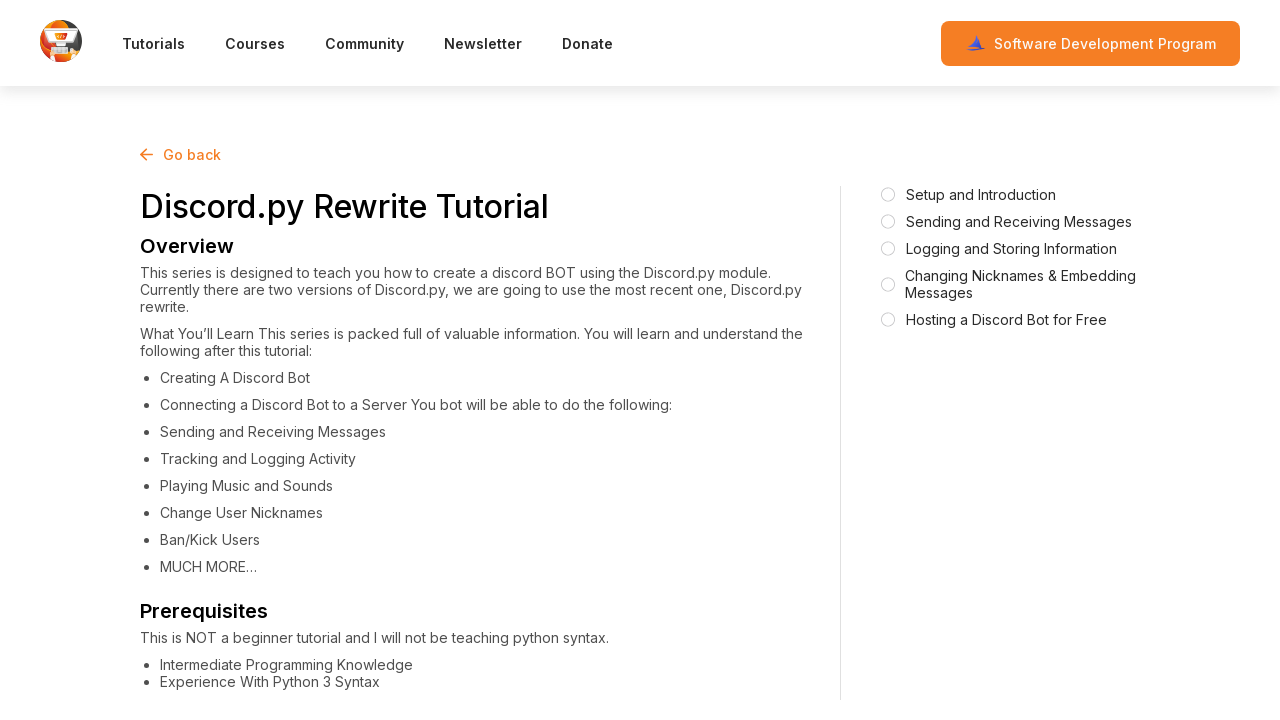

Navigated back to tutorials list from tutorial 9
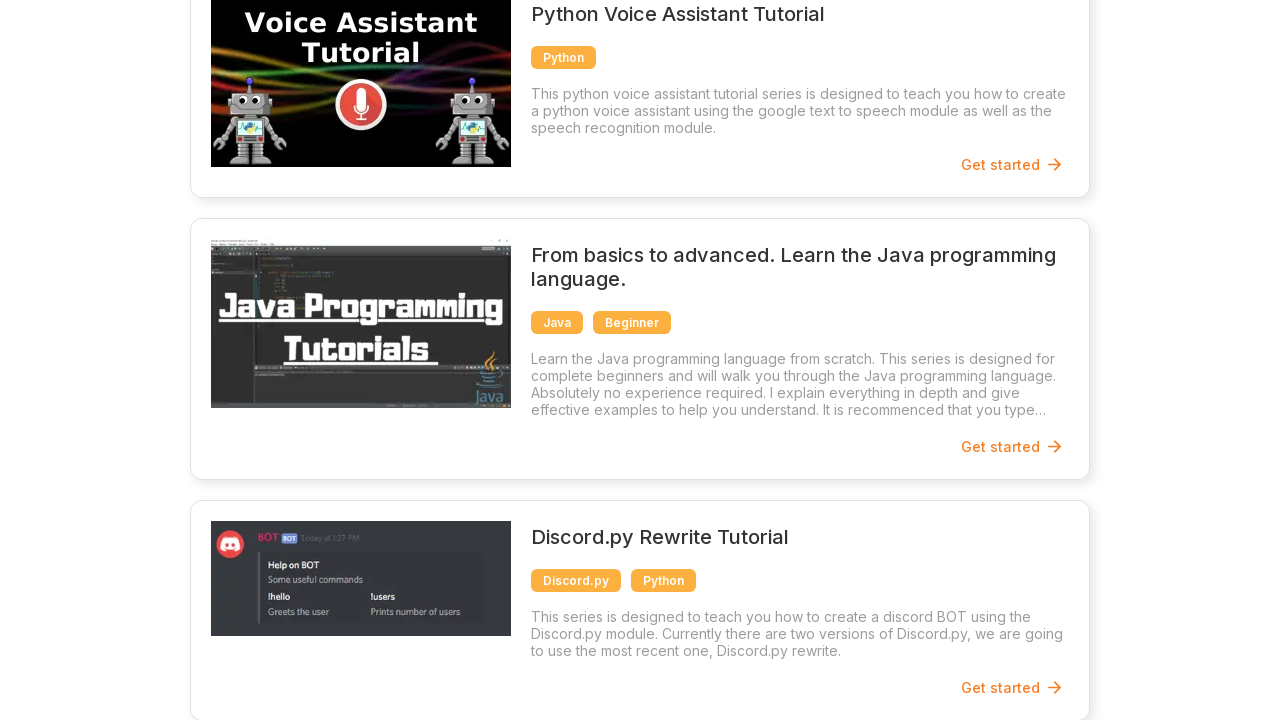

Tutorial cards reloaded on the page
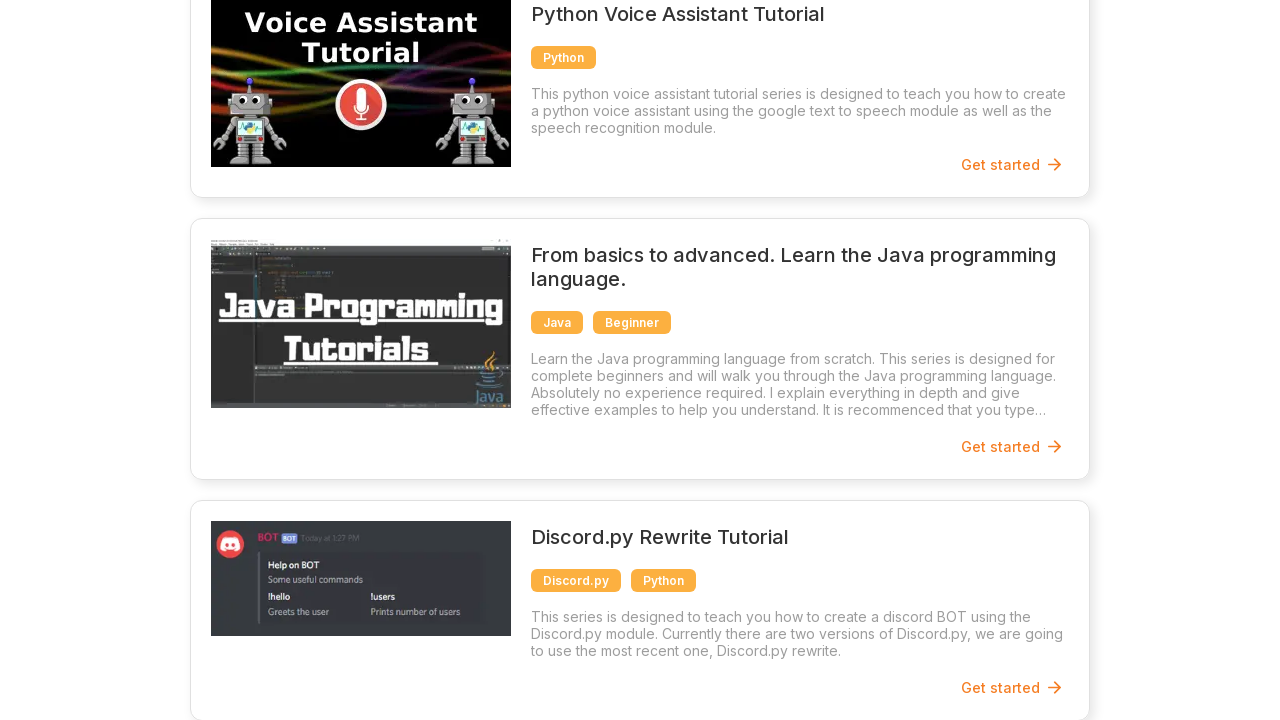

Clicked on tutorial card 10 of 11
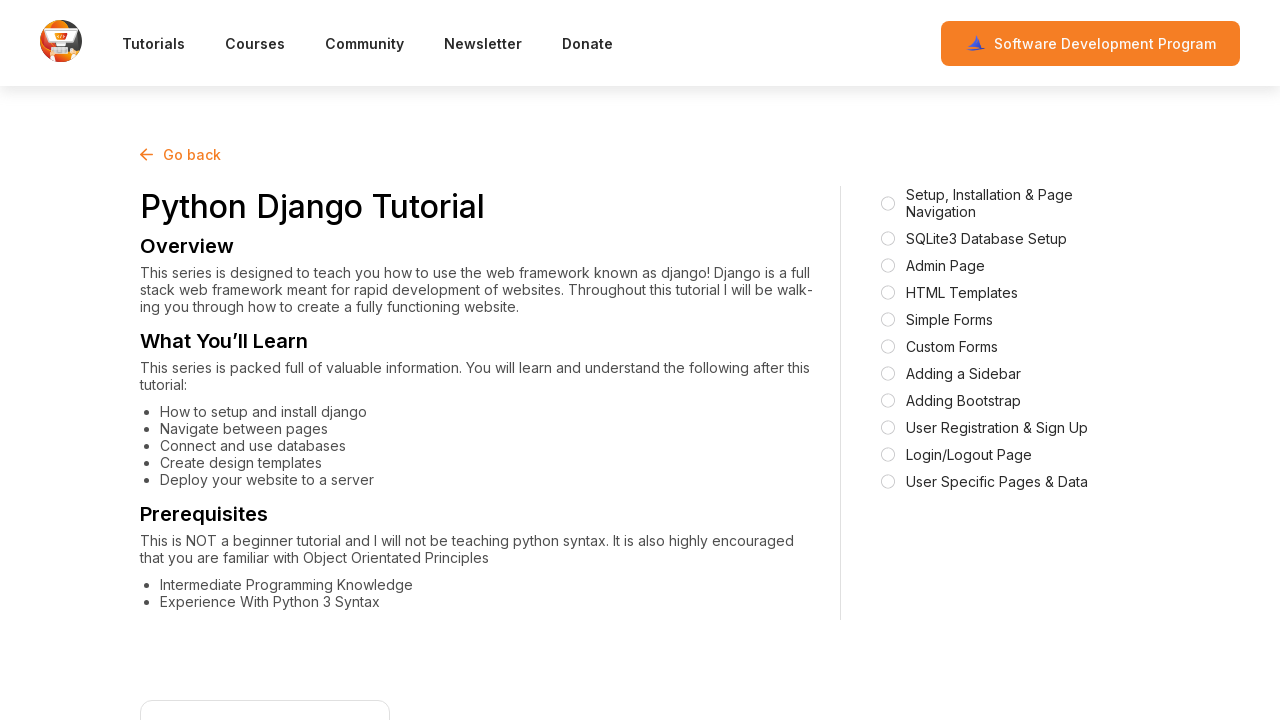

Tutorial page 10 loaded successfully
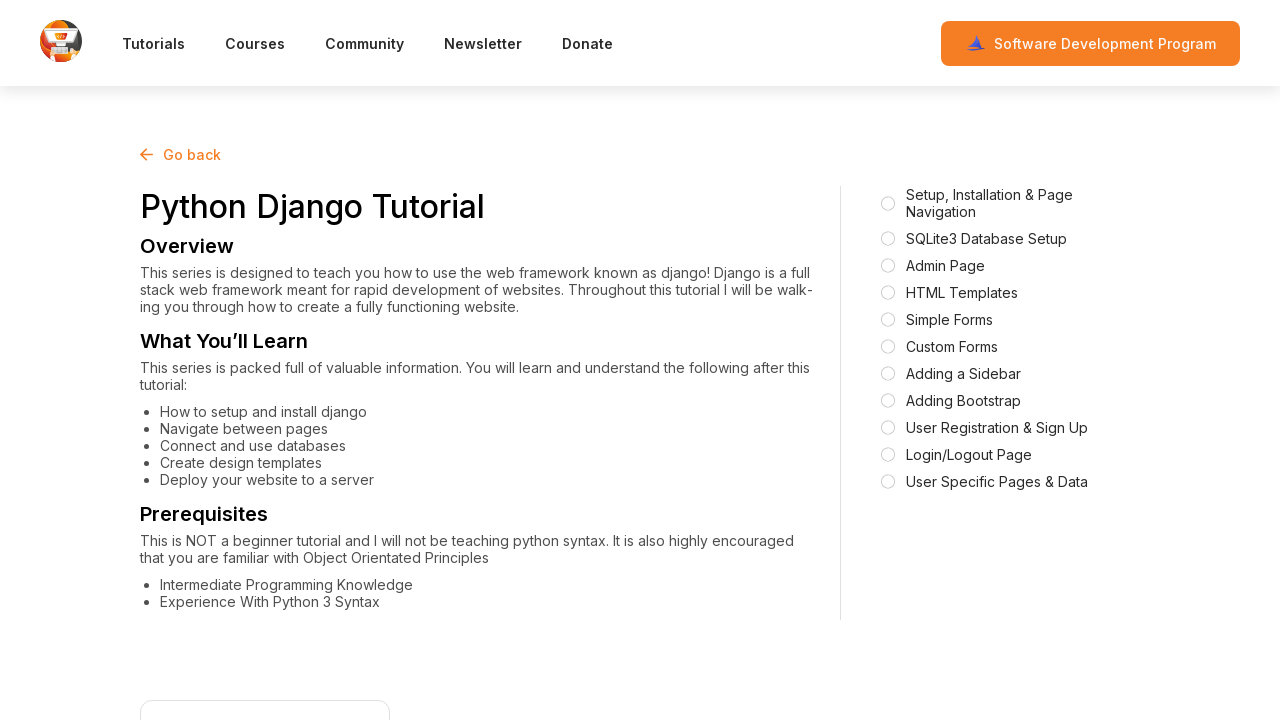

Navigated back to tutorials list from tutorial 10
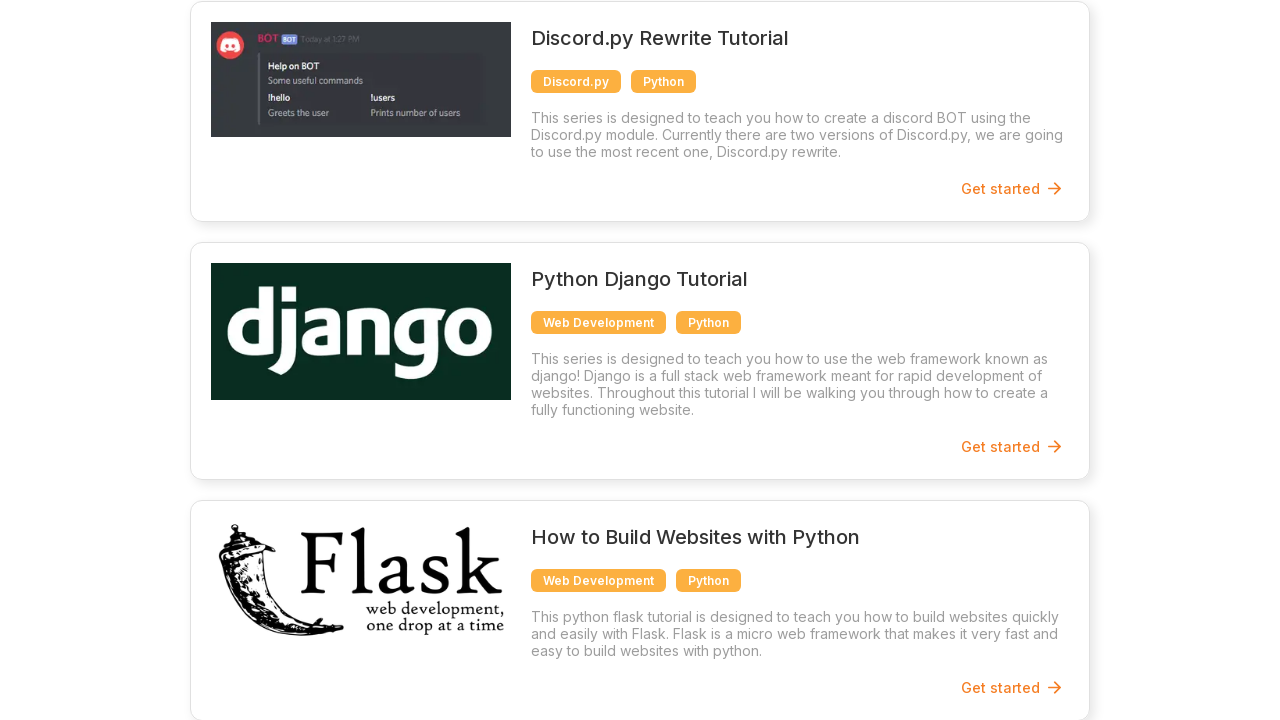

Tutorial cards reloaded on the page
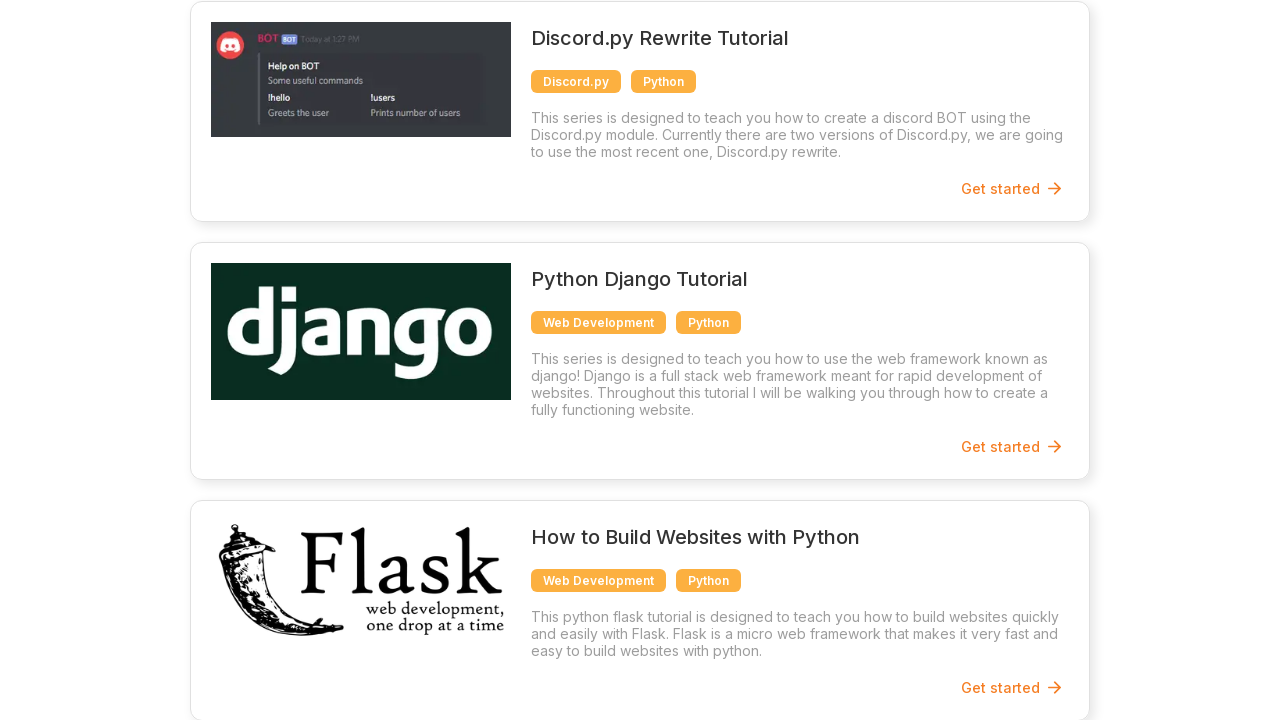

Clicked on tutorial card 11 of 11
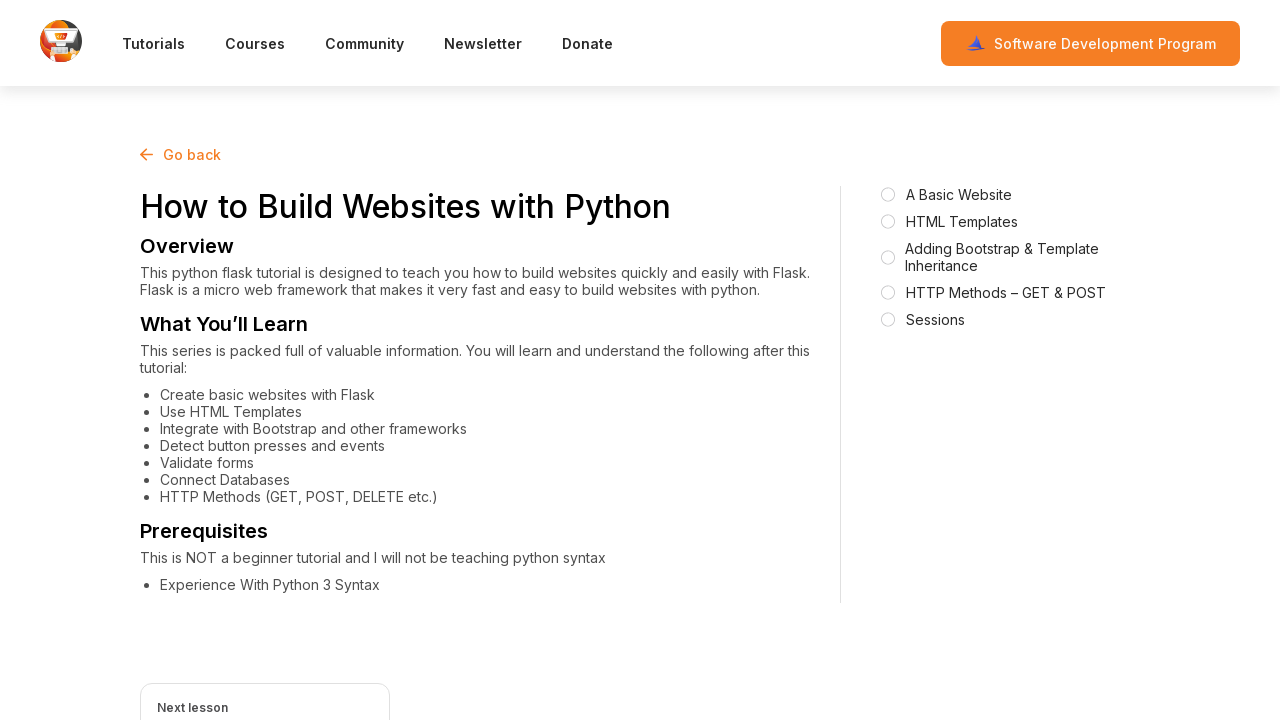

Tutorial page 11 loaded successfully
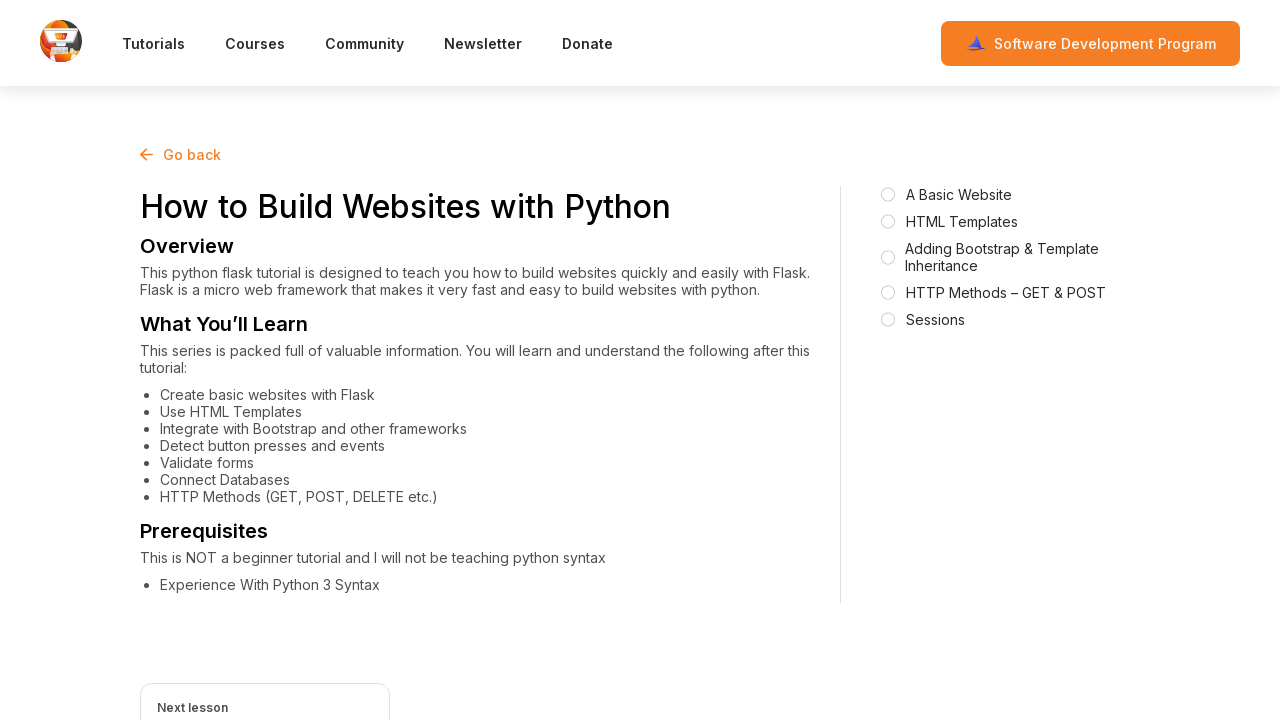

Navigated back to tutorials list from tutorial 11
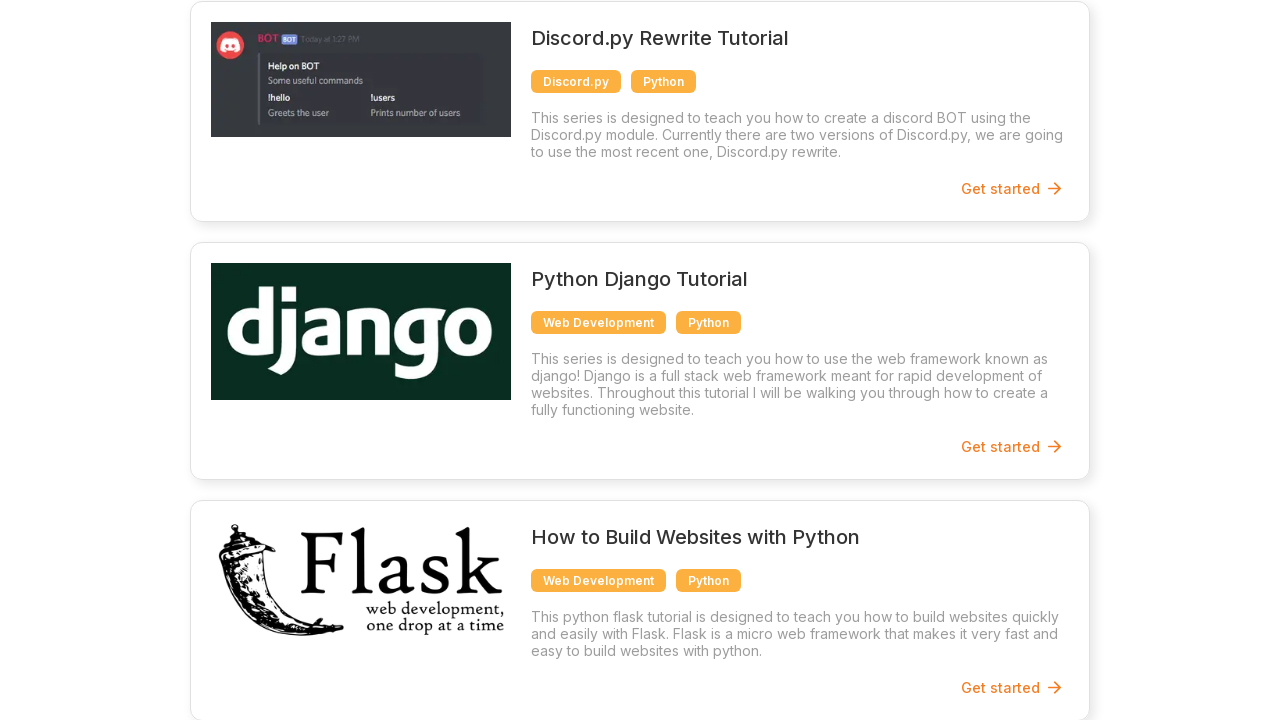

Tutorial cards reloaded on the page
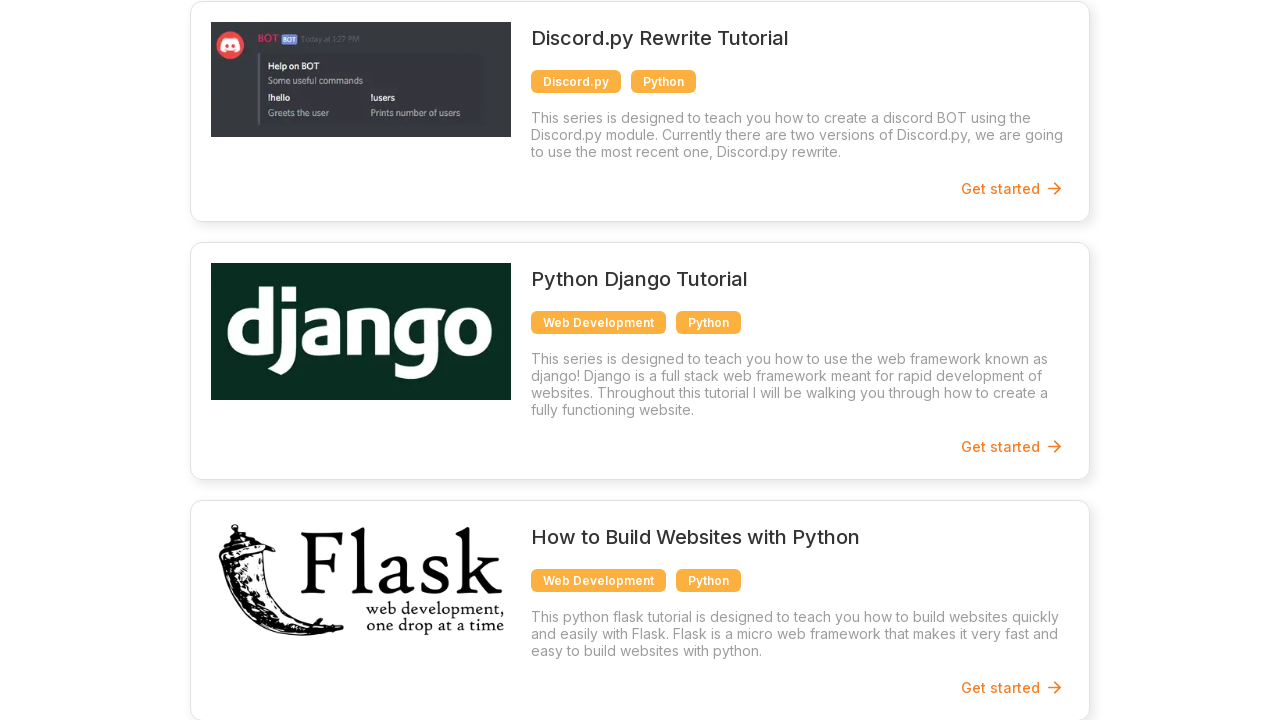

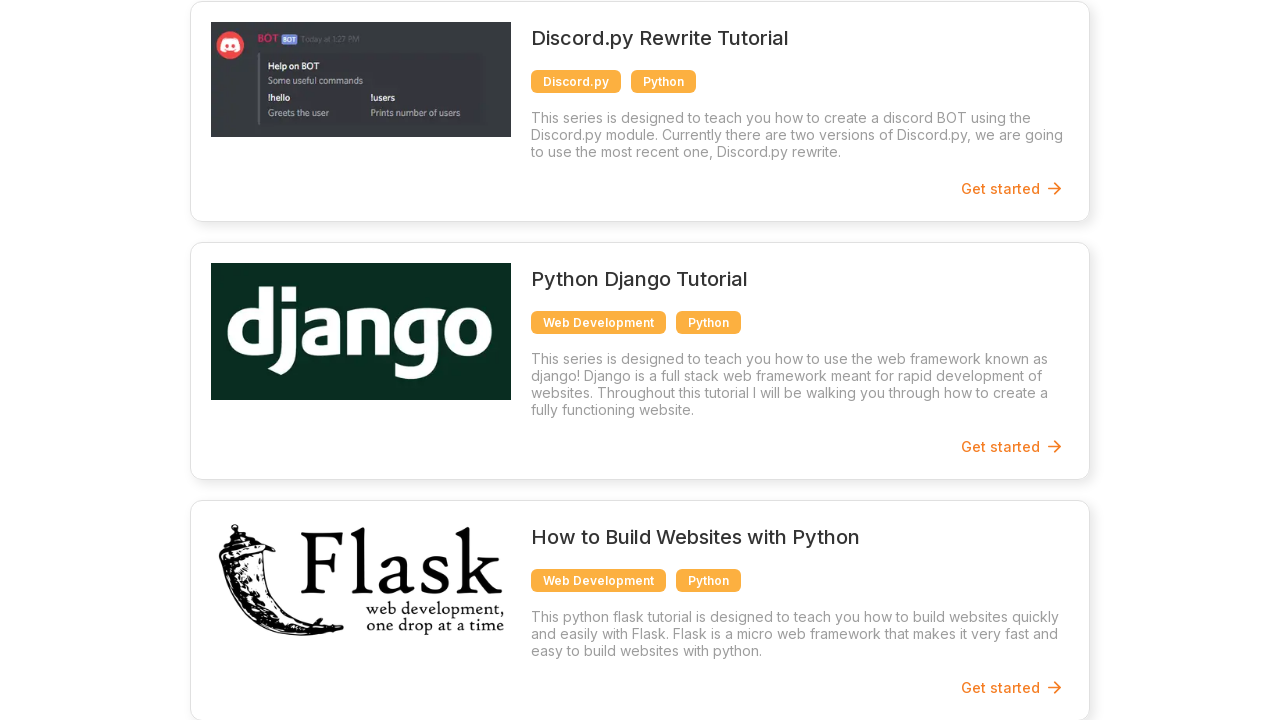